Tests selecting all checkboxes on a multiple fields form page and verifies all are checked

Starting URL: https://automationfc.github.io/multiple-fields/

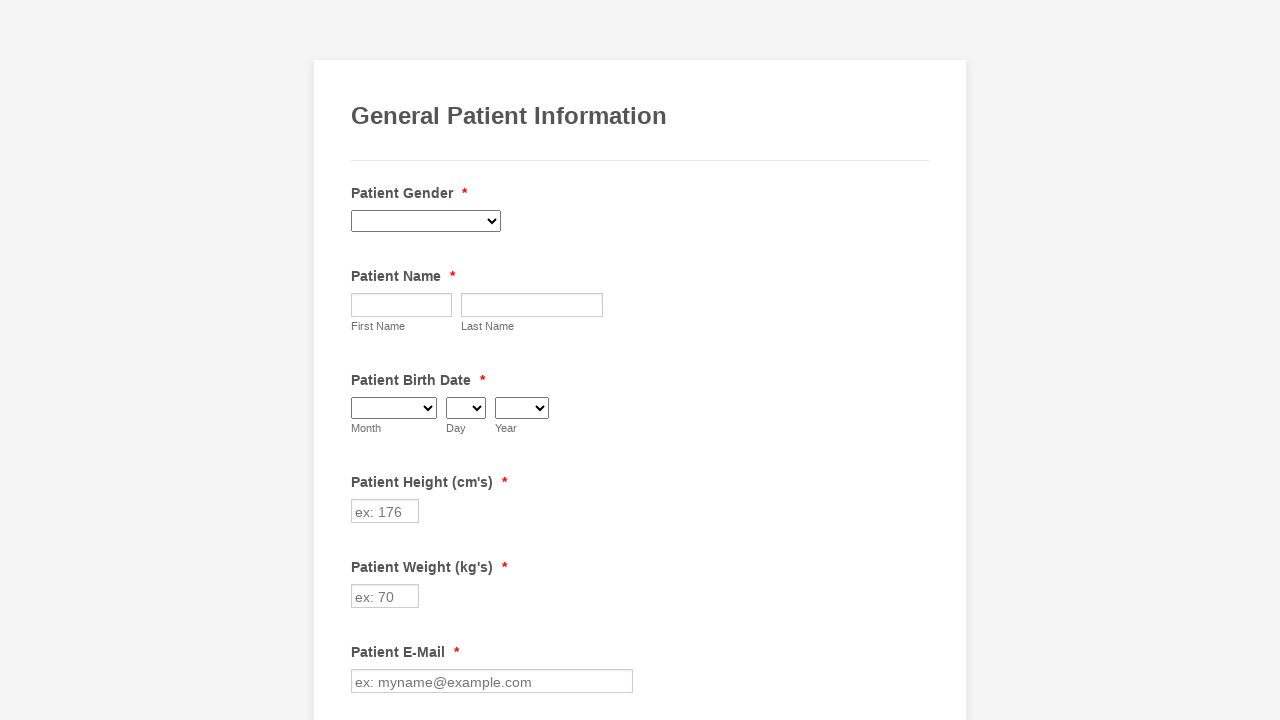

Navigated to multiple fields form page
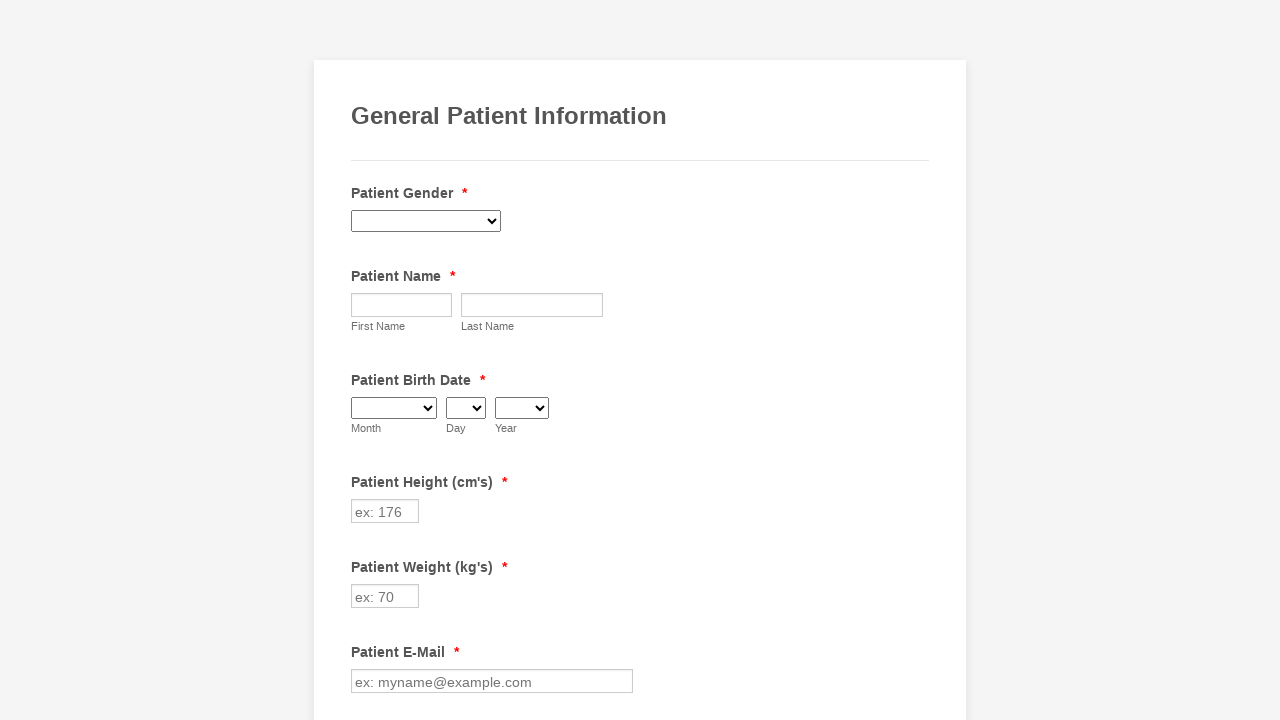

Located all checkboxes in the form
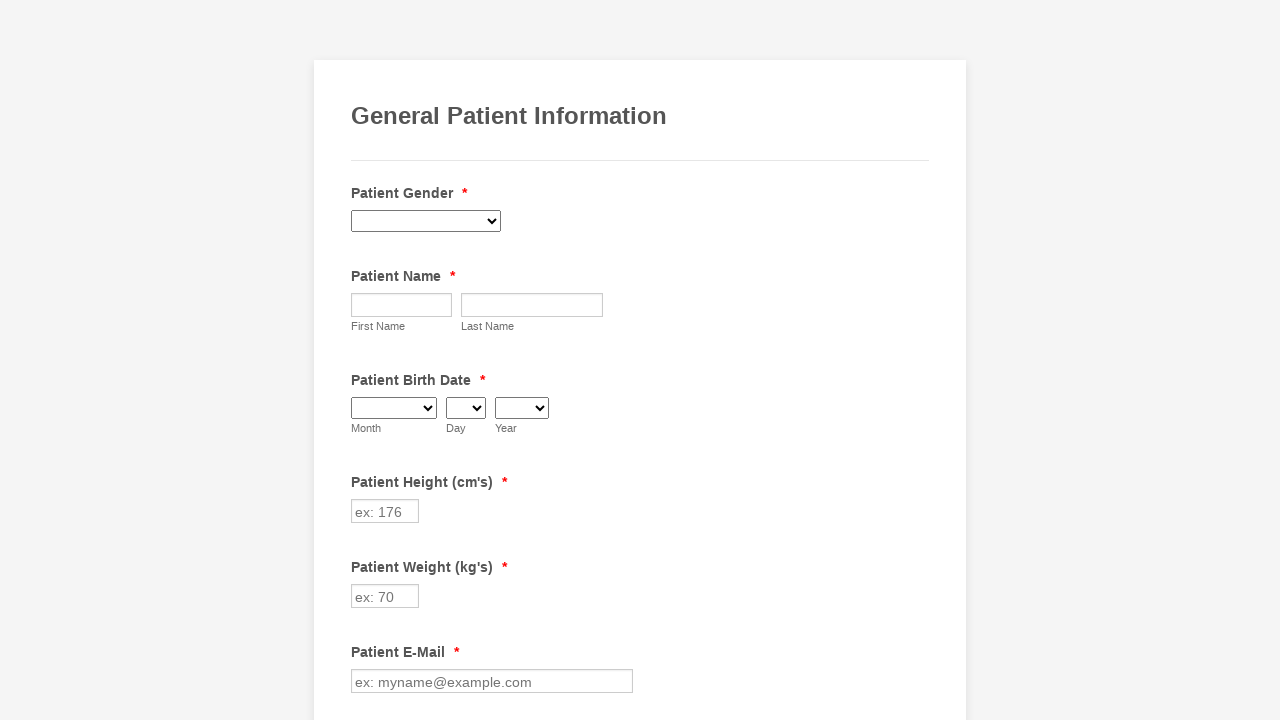

Found 29 checkboxes in the form
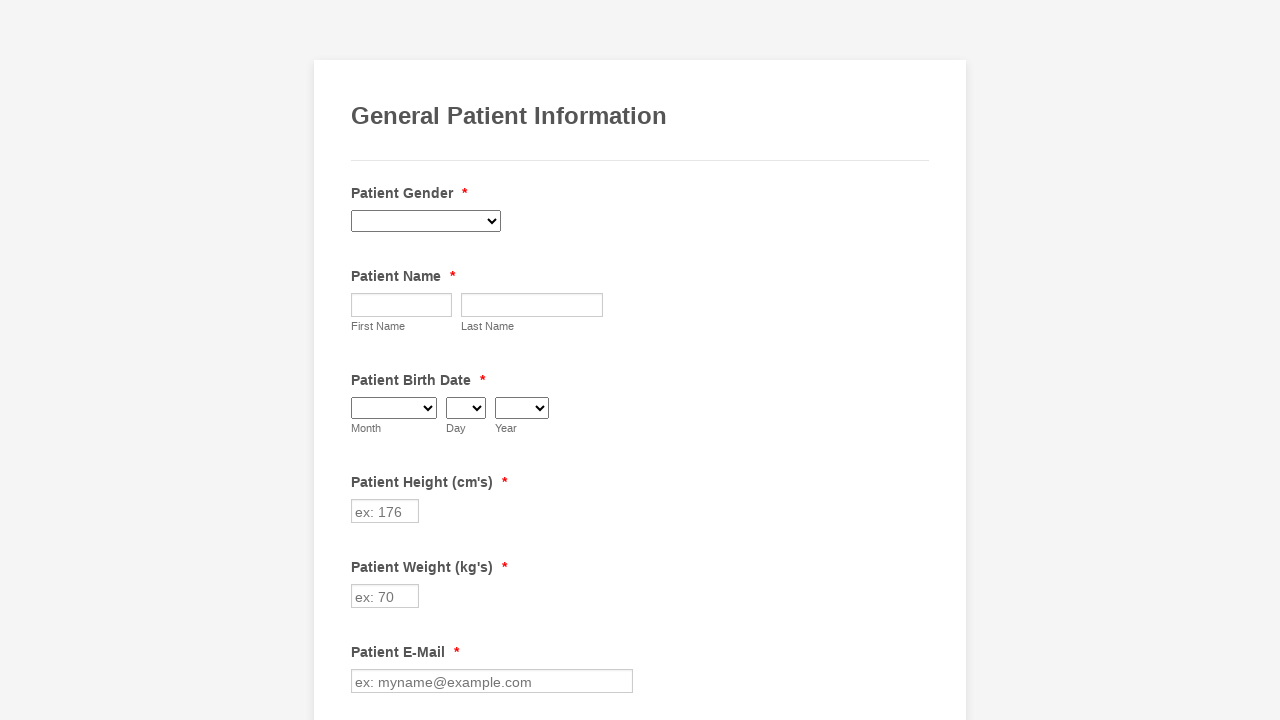

Clicked checkbox 1 to select it at (362, 360) on xpath=//div[@class='form-single-column']//input[@class='form-checkbox'] >> nth=0
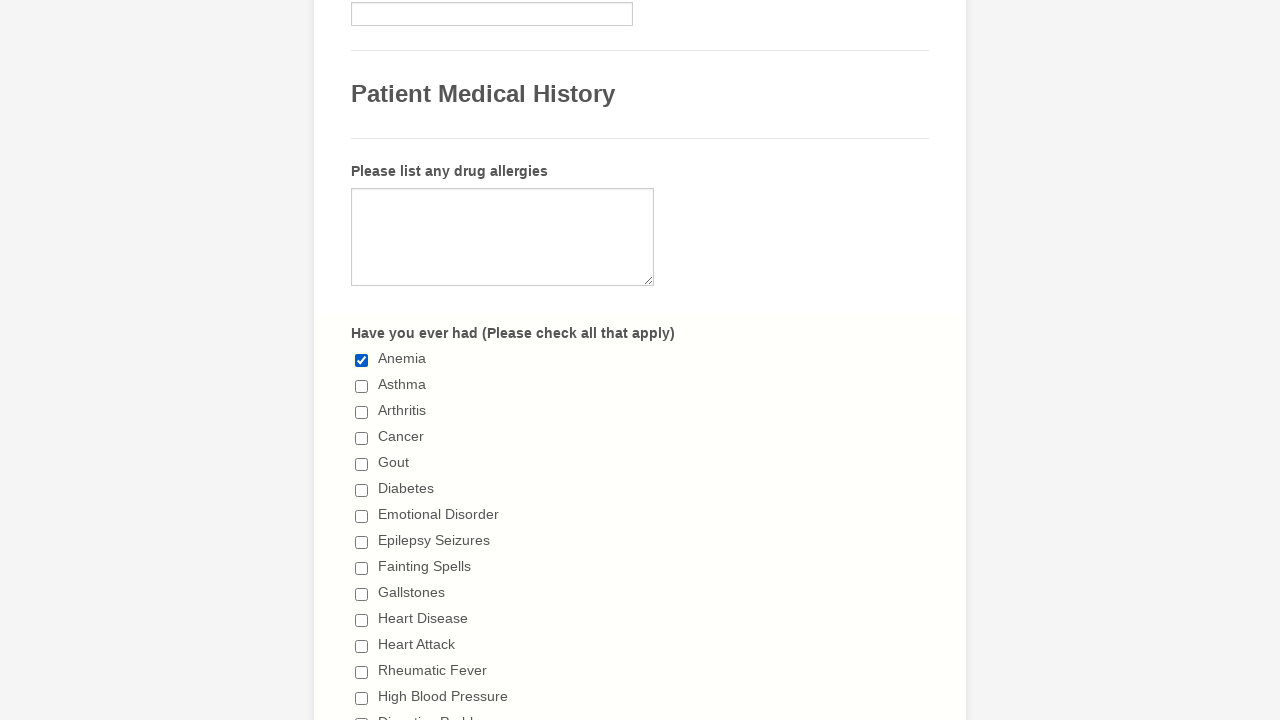

Clicked checkbox 2 to select it at (362, 386) on xpath=//div[@class='form-single-column']//input[@class='form-checkbox'] >> nth=1
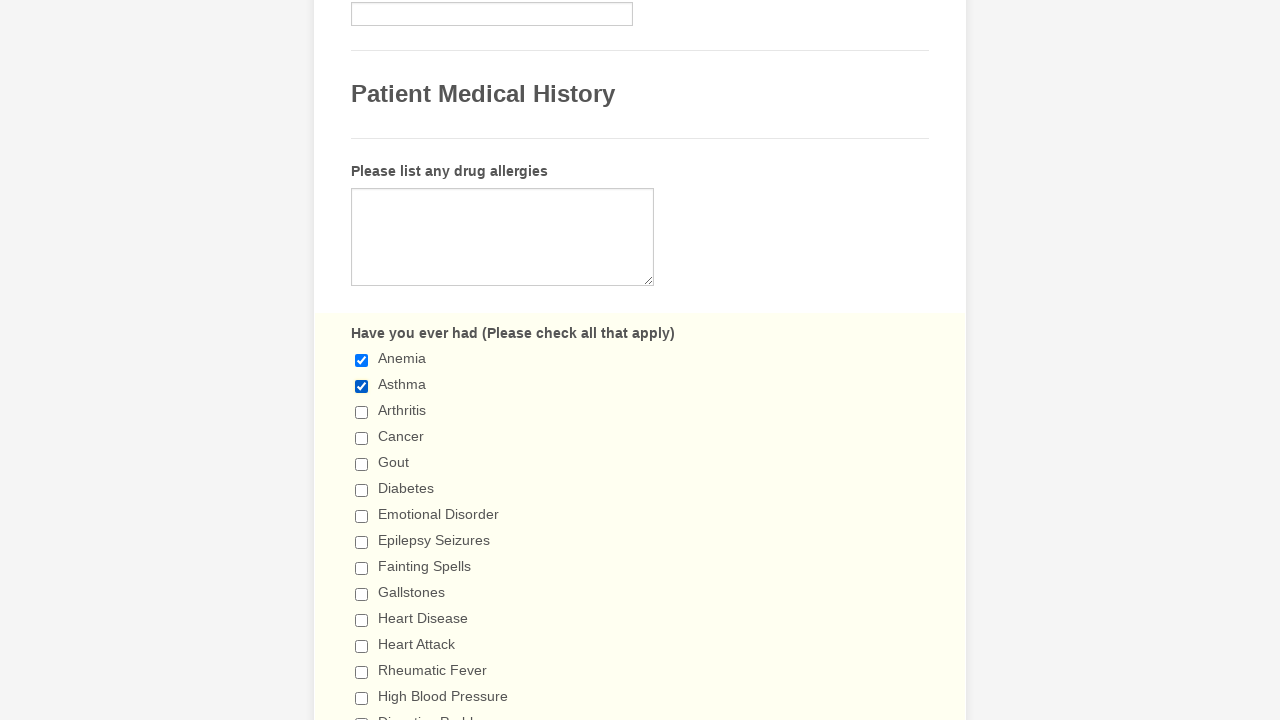

Clicked checkbox 3 to select it at (362, 412) on xpath=//div[@class='form-single-column']//input[@class='form-checkbox'] >> nth=2
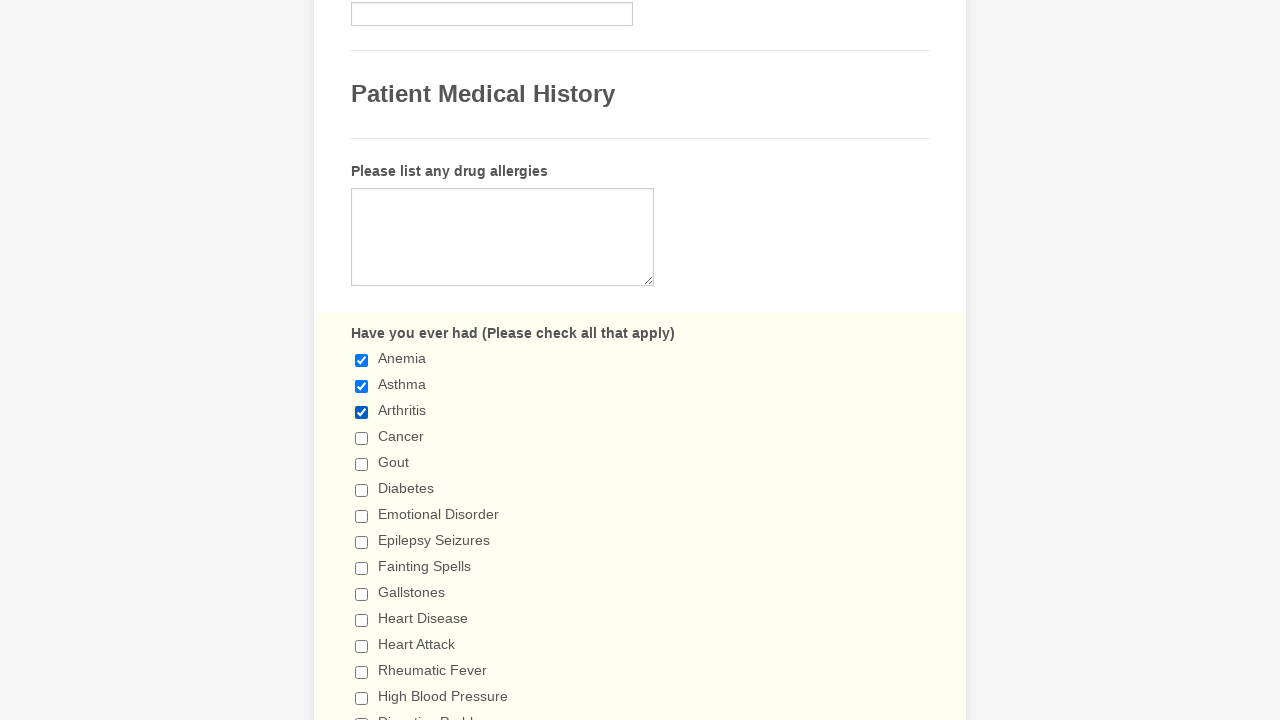

Clicked checkbox 4 to select it at (362, 438) on xpath=//div[@class='form-single-column']//input[@class='form-checkbox'] >> nth=3
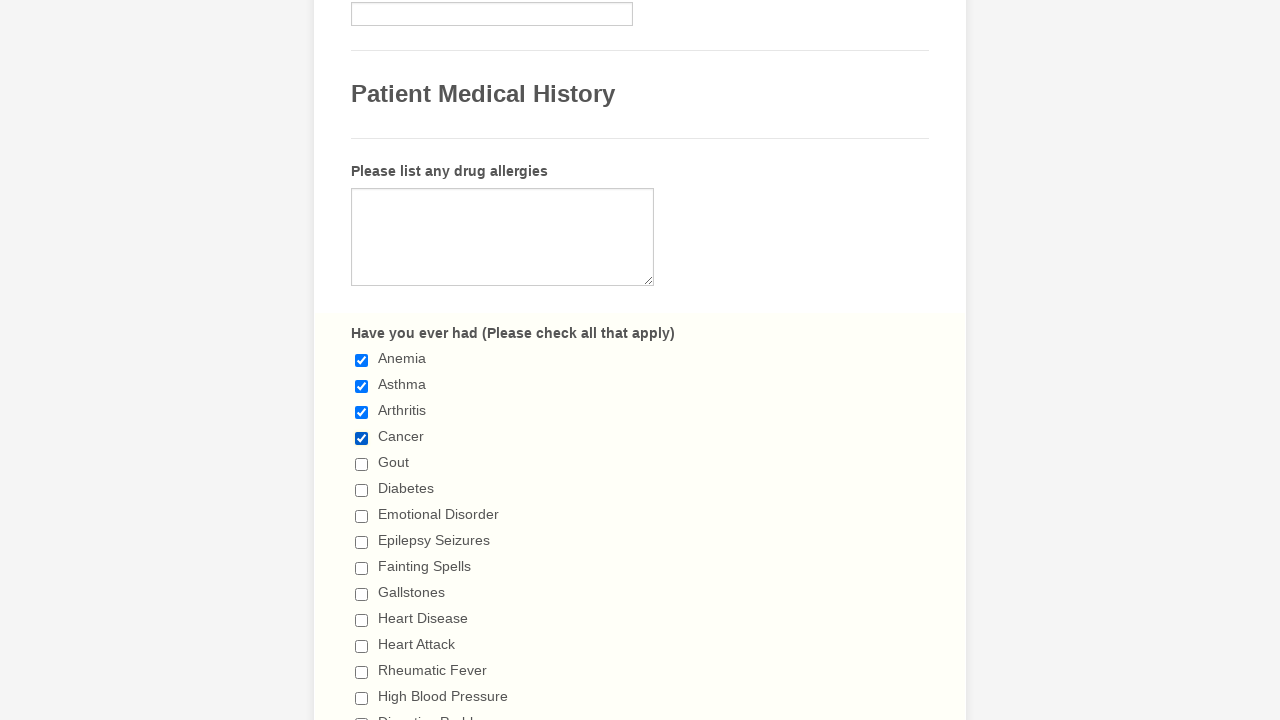

Clicked checkbox 5 to select it at (362, 464) on xpath=//div[@class='form-single-column']//input[@class='form-checkbox'] >> nth=4
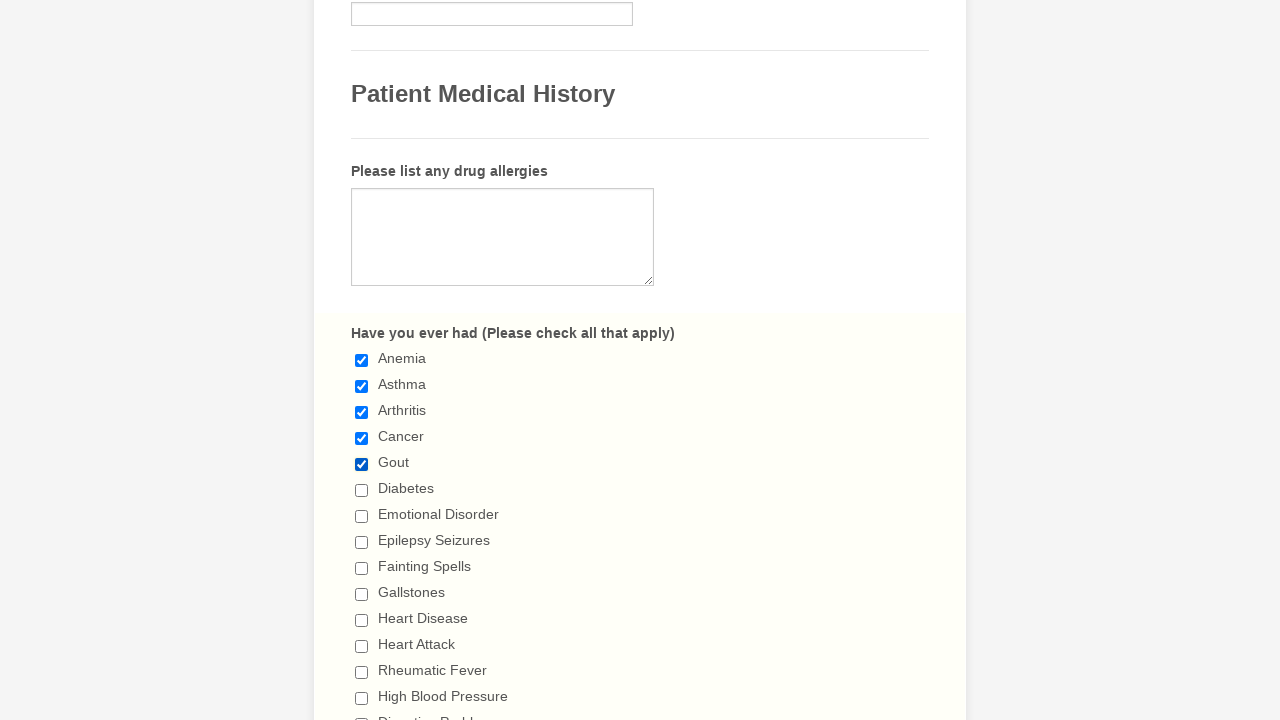

Clicked checkbox 6 to select it at (362, 490) on xpath=//div[@class='form-single-column']//input[@class='form-checkbox'] >> nth=5
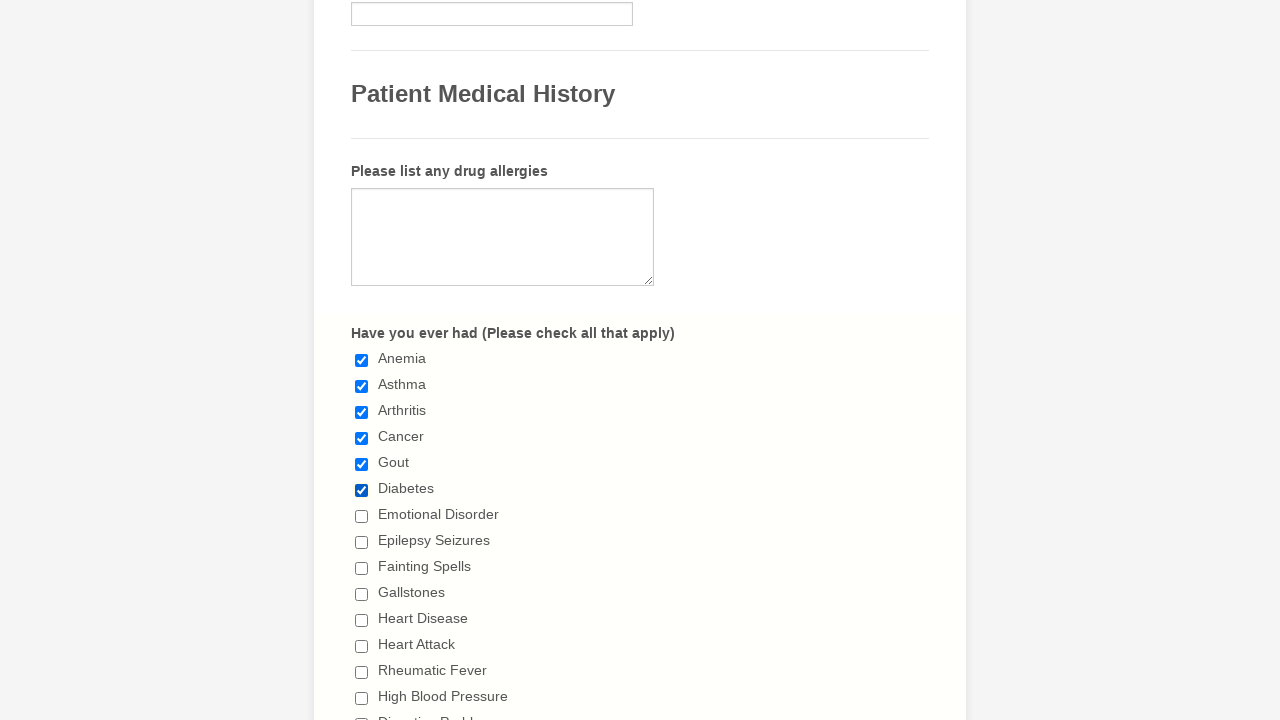

Clicked checkbox 7 to select it at (362, 516) on xpath=//div[@class='form-single-column']//input[@class='form-checkbox'] >> nth=6
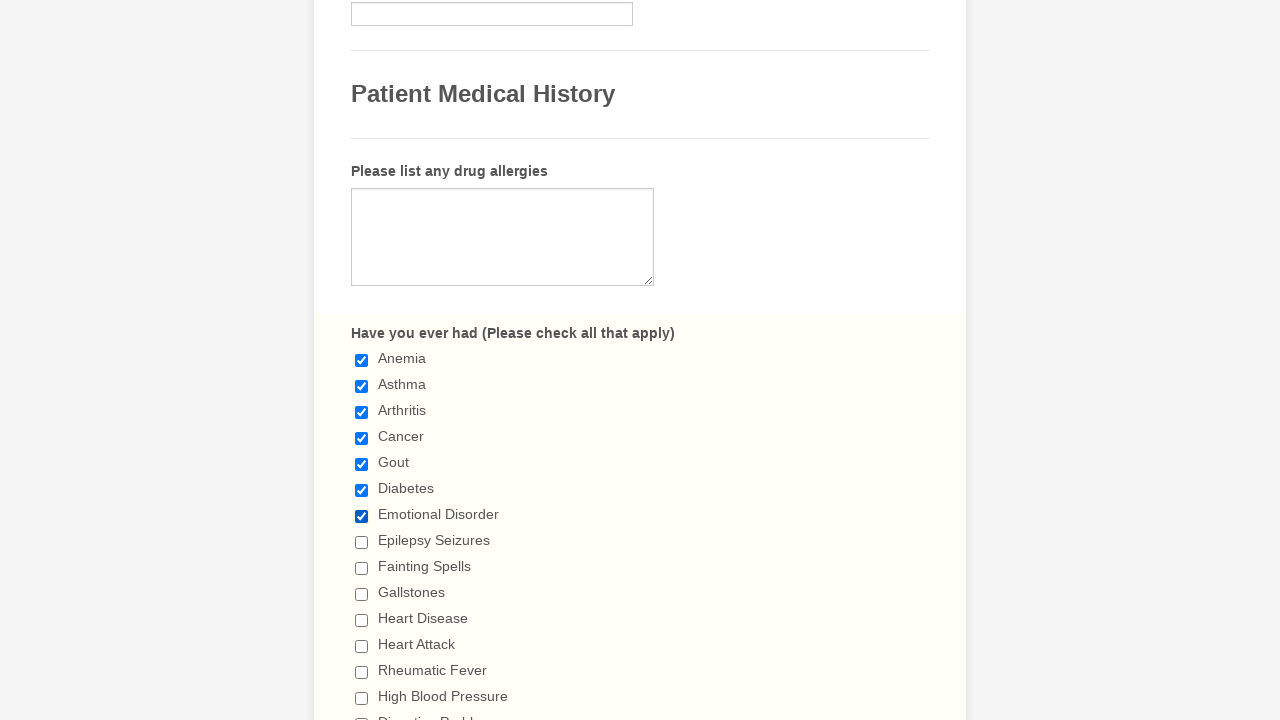

Clicked checkbox 8 to select it at (362, 542) on xpath=//div[@class='form-single-column']//input[@class='form-checkbox'] >> nth=7
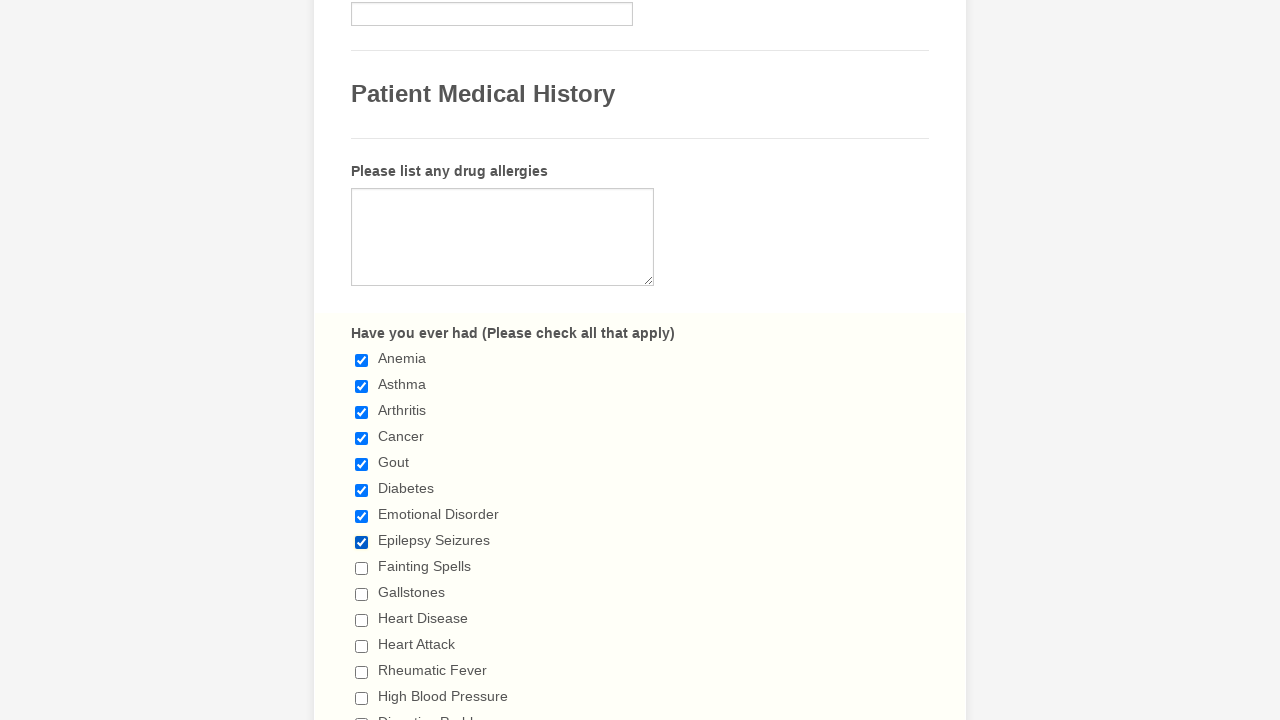

Clicked checkbox 9 to select it at (362, 568) on xpath=//div[@class='form-single-column']//input[@class='form-checkbox'] >> nth=8
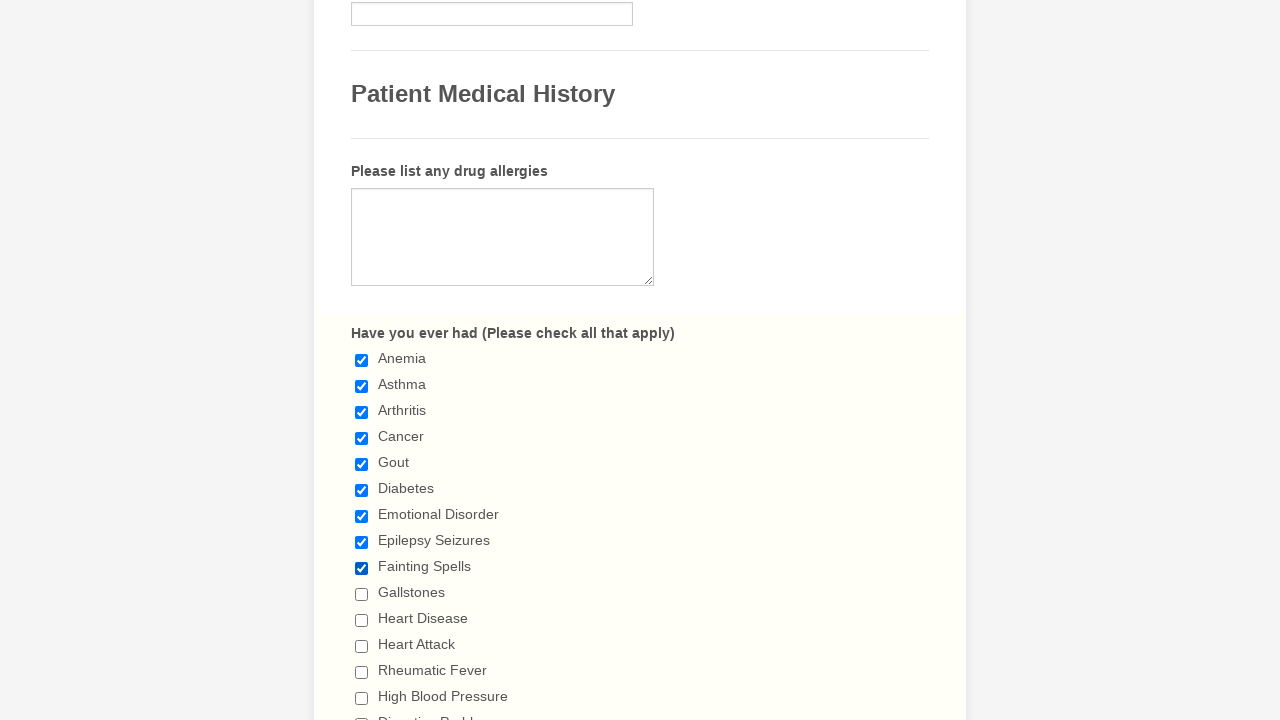

Clicked checkbox 10 to select it at (362, 594) on xpath=//div[@class='form-single-column']//input[@class='form-checkbox'] >> nth=9
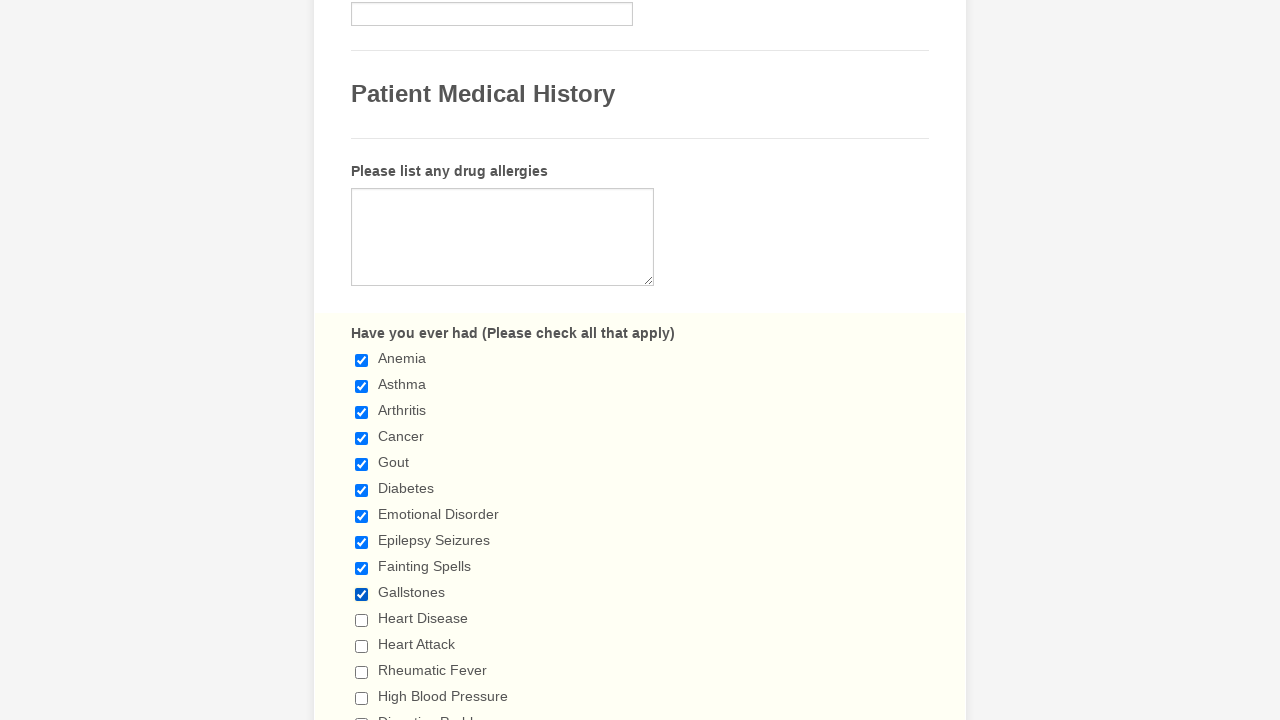

Clicked checkbox 11 to select it at (362, 620) on xpath=//div[@class='form-single-column']//input[@class='form-checkbox'] >> nth=1
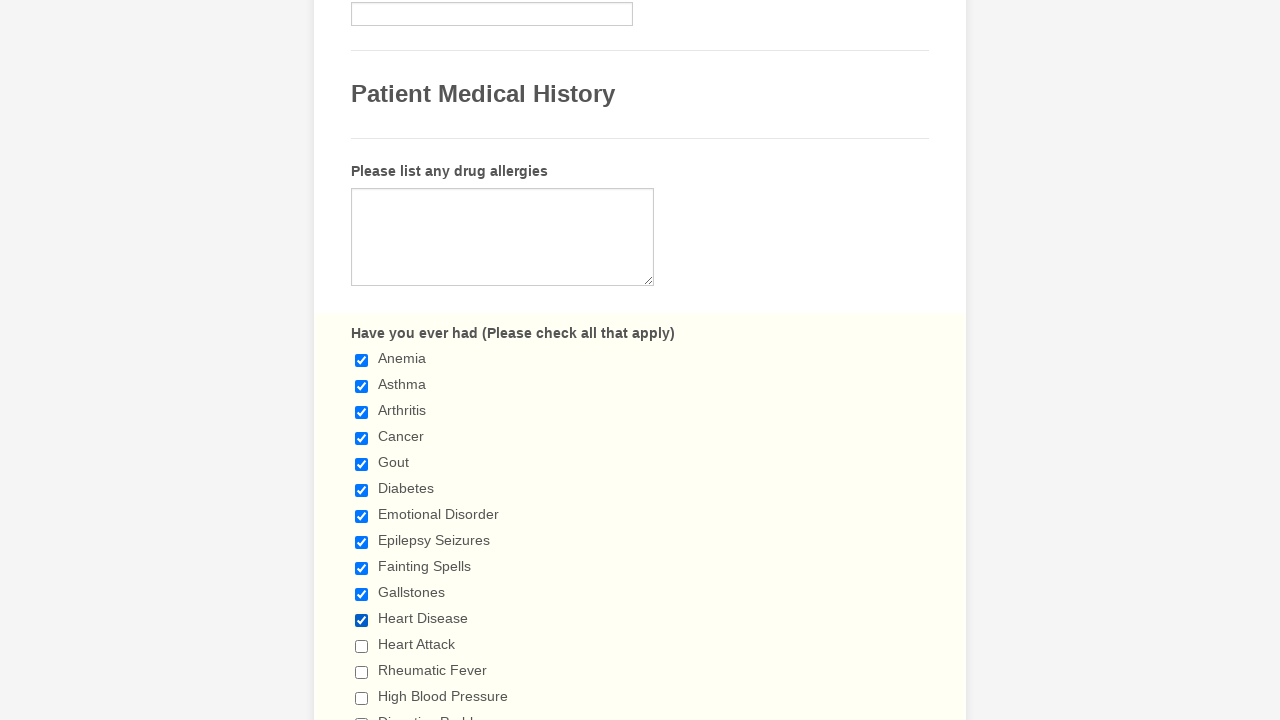

Clicked checkbox 12 to select it at (362, 646) on xpath=//div[@class='form-single-column']//input[@class='form-checkbox'] >> nth=1
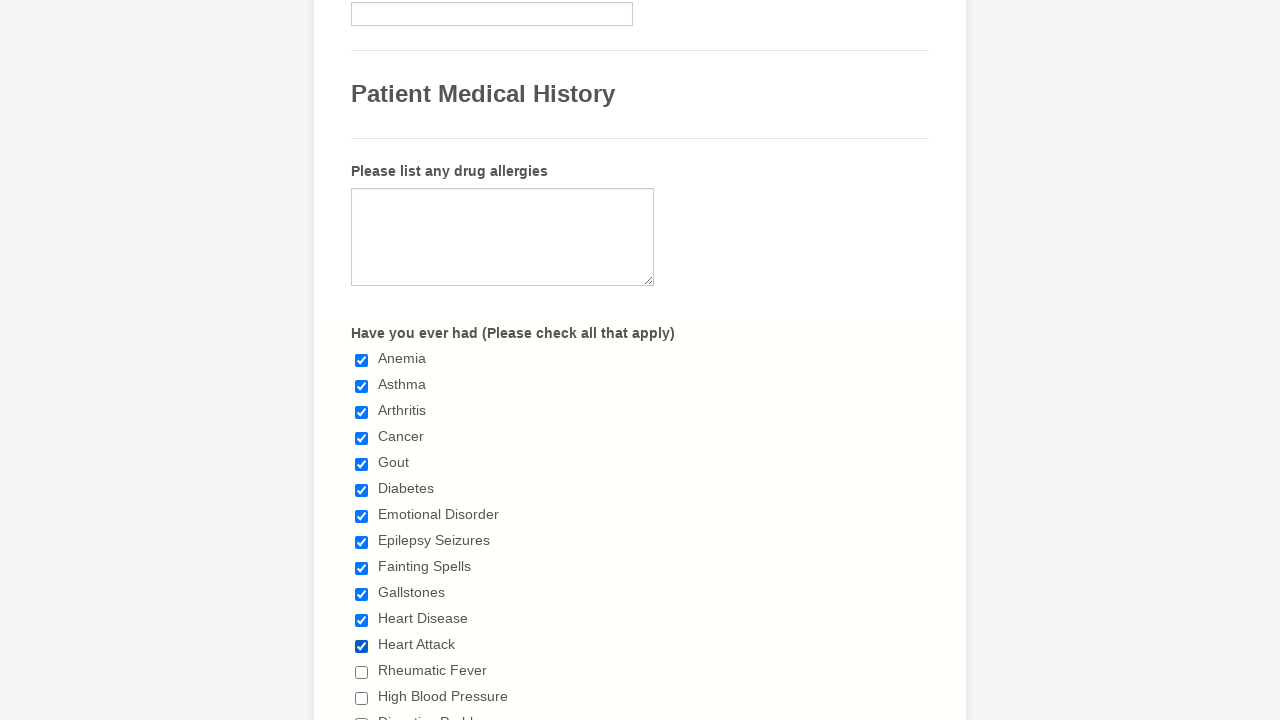

Clicked checkbox 13 to select it at (362, 672) on xpath=//div[@class='form-single-column']//input[@class='form-checkbox'] >> nth=1
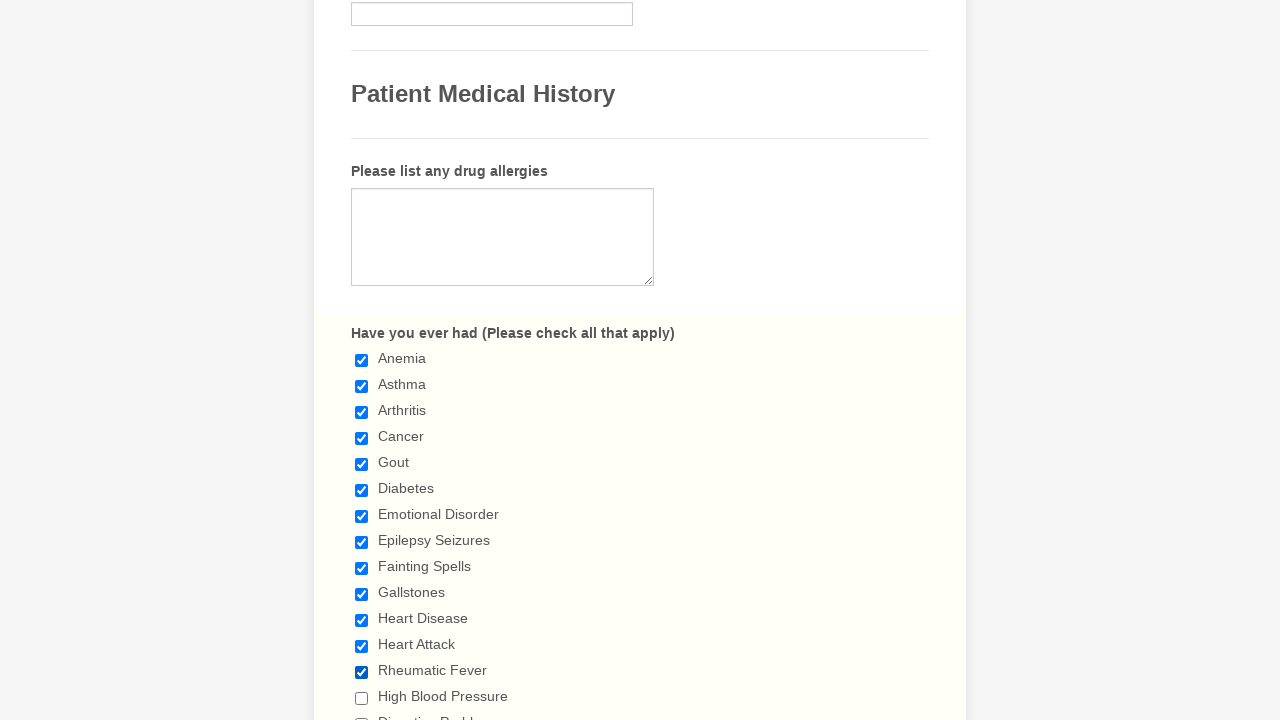

Clicked checkbox 14 to select it at (362, 698) on xpath=//div[@class='form-single-column']//input[@class='form-checkbox'] >> nth=1
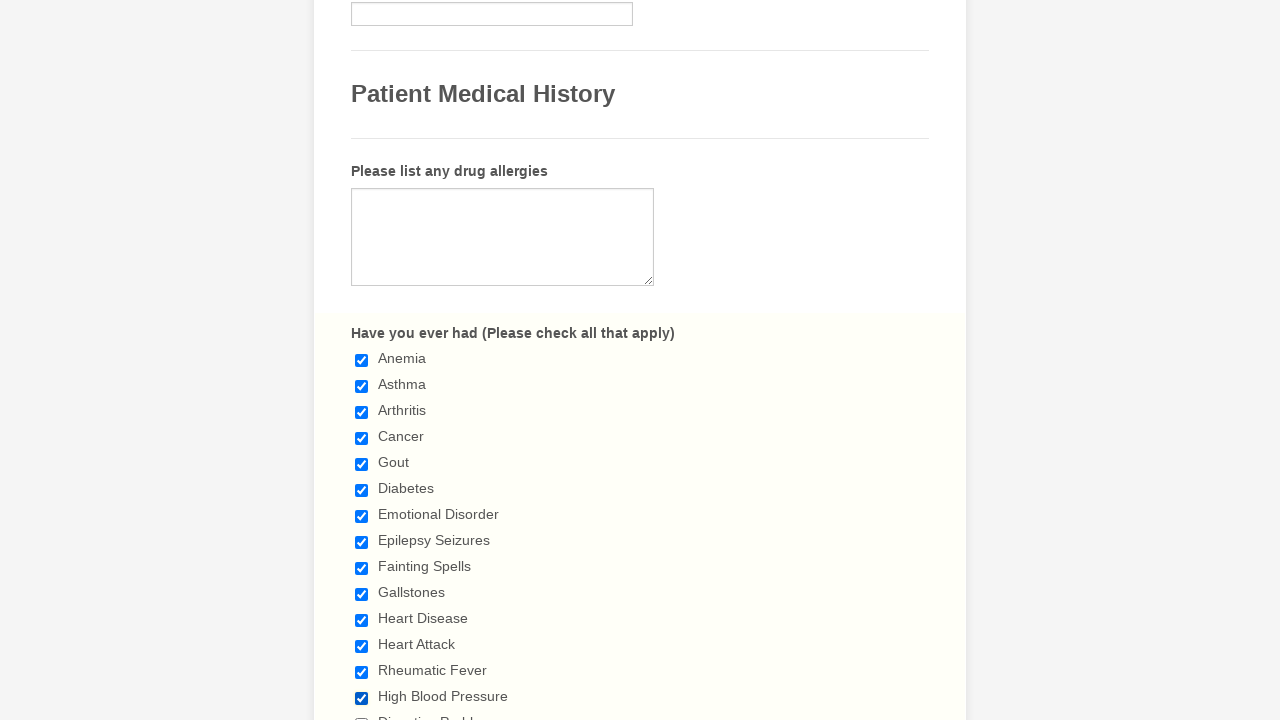

Clicked checkbox 15 to select it at (362, 714) on xpath=//div[@class='form-single-column']//input[@class='form-checkbox'] >> nth=1
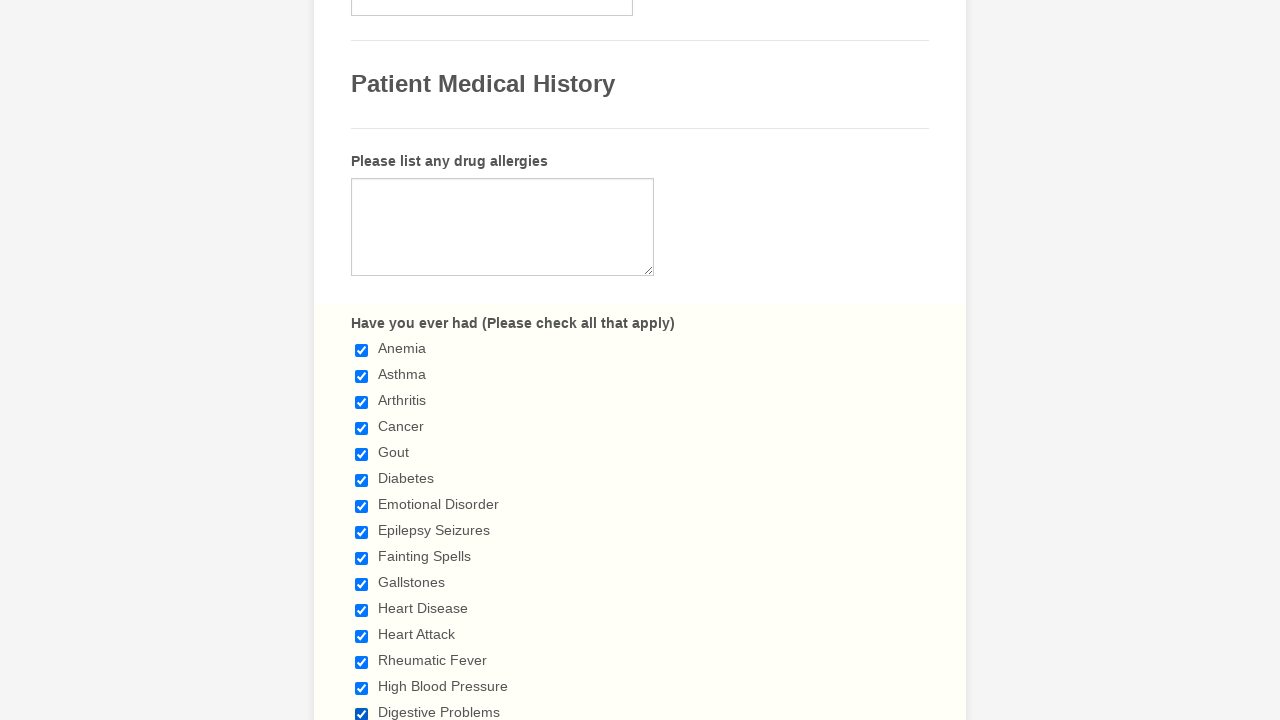

Clicked checkbox 16 to select it at (362, 360) on xpath=//div[@class='form-single-column']//input[@class='form-checkbox'] >> nth=1
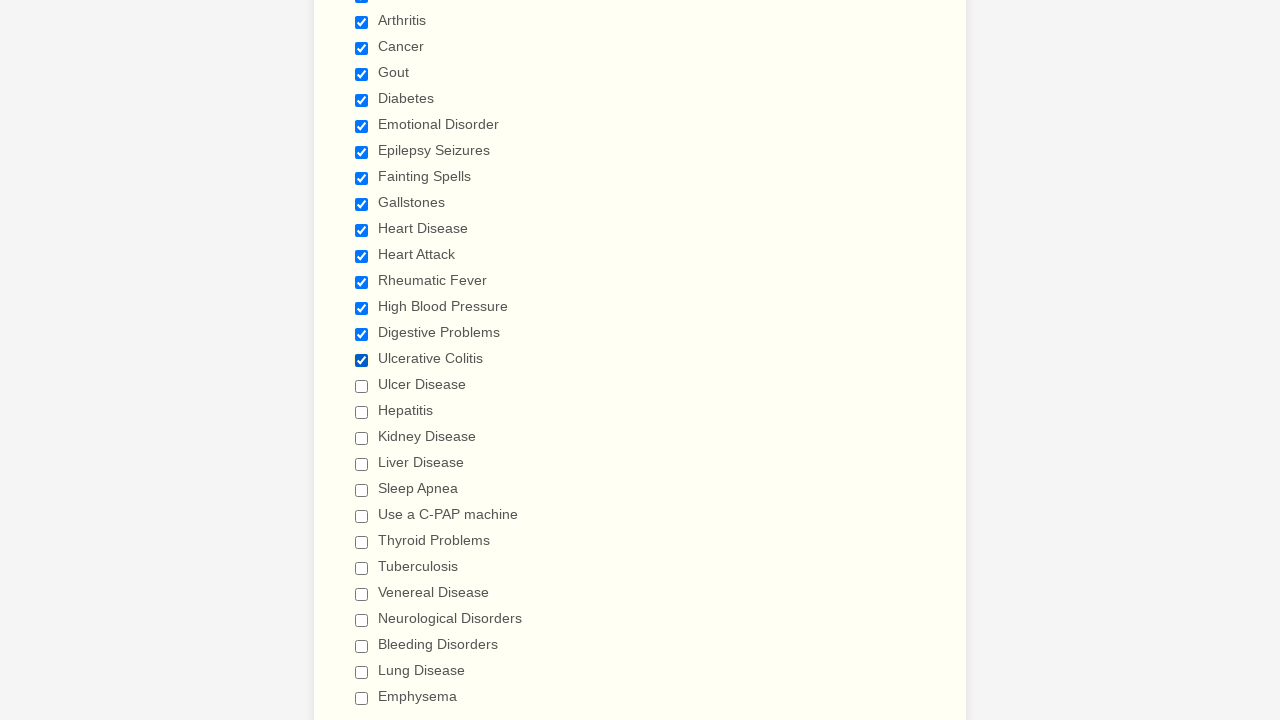

Clicked checkbox 17 to select it at (362, 386) on xpath=//div[@class='form-single-column']//input[@class='form-checkbox'] >> nth=1
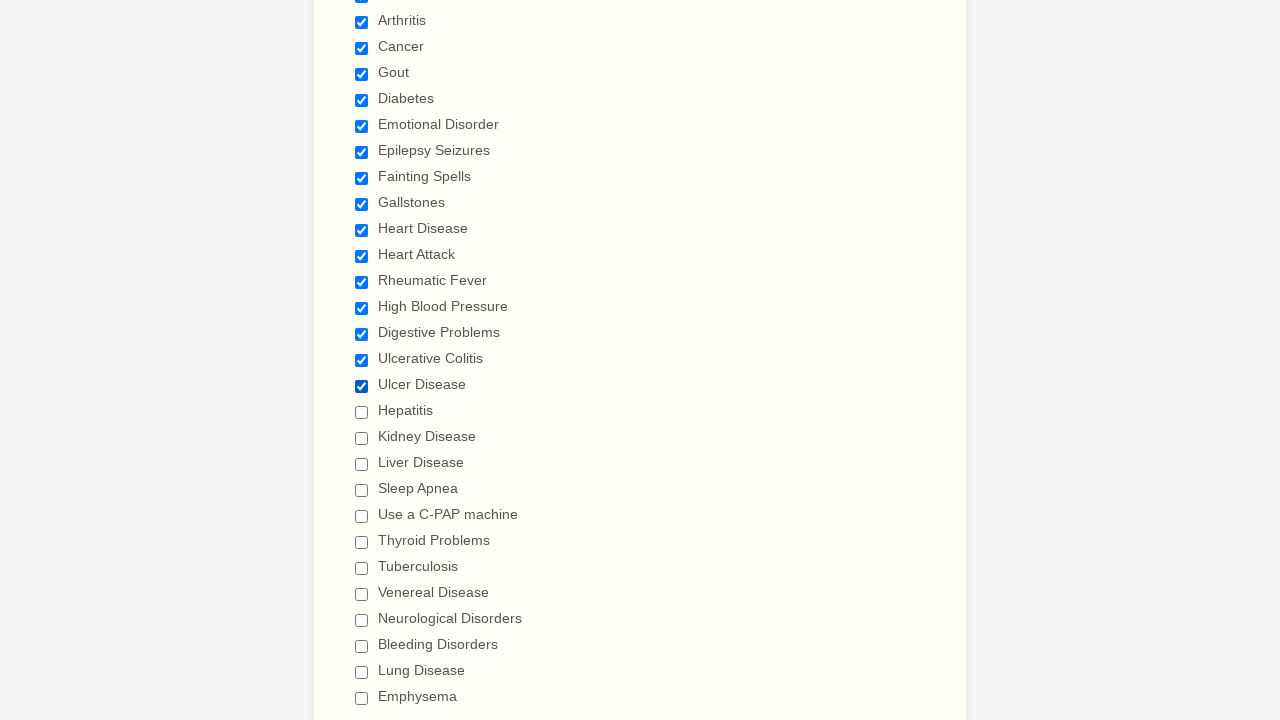

Clicked checkbox 18 to select it at (362, 412) on xpath=//div[@class='form-single-column']//input[@class='form-checkbox'] >> nth=1
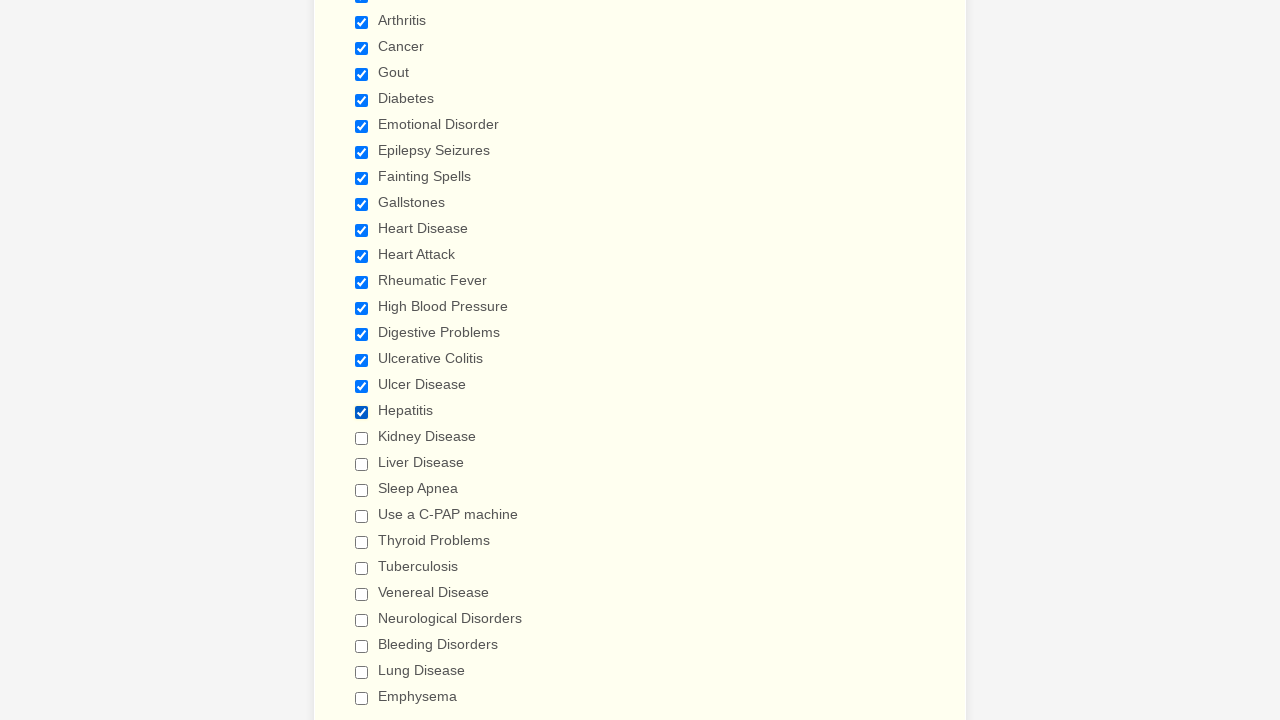

Clicked checkbox 19 to select it at (362, 438) on xpath=//div[@class='form-single-column']//input[@class='form-checkbox'] >> nth=1
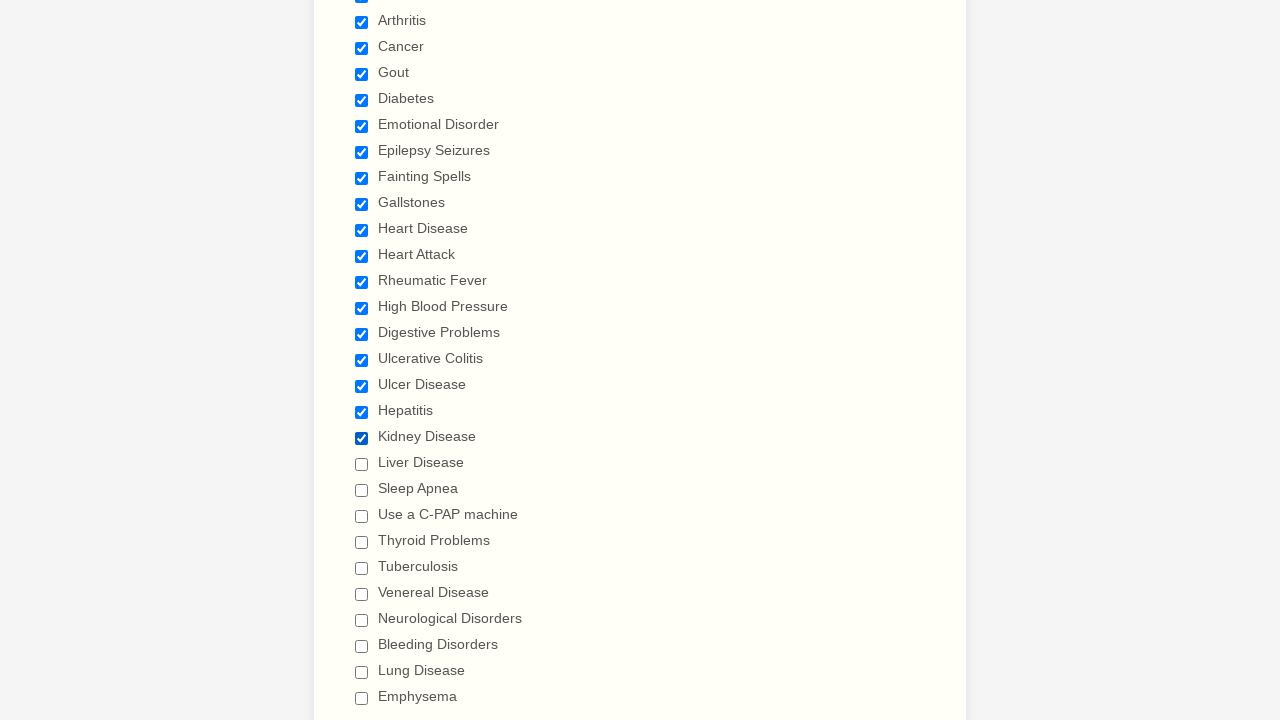

Clicked checkbox 20 to select it at (362, 464) on xpath=//div[@class='form-single-column']//input[@class='form-checkbox'] >> nth=1
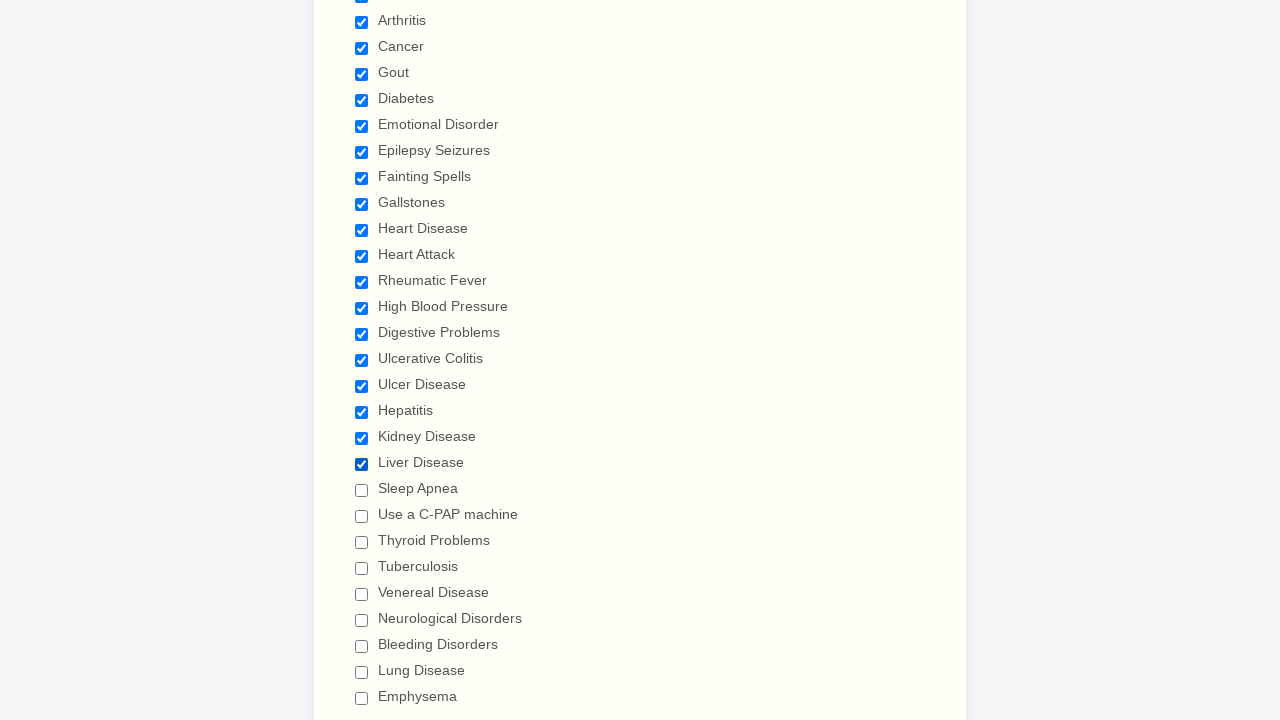

Clicked checkbox 21 to select it at (362, 490) on xpath=//div[@class='form-single-column']//input[@class='form-checkbox'] >> nth=2
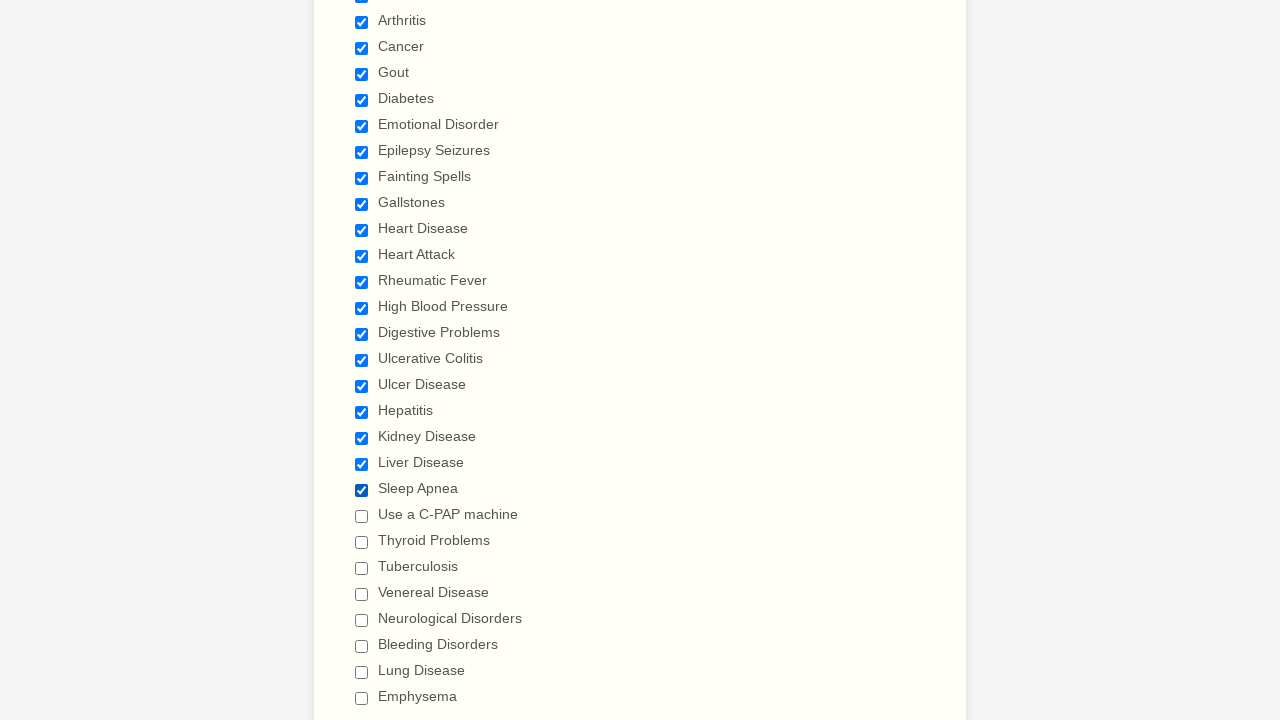

Clicked checkbox 22 to select it at (362, 516) on xpath=//div[@class='form-single-column']//input[@class='form-checkbox'] >> nth=2
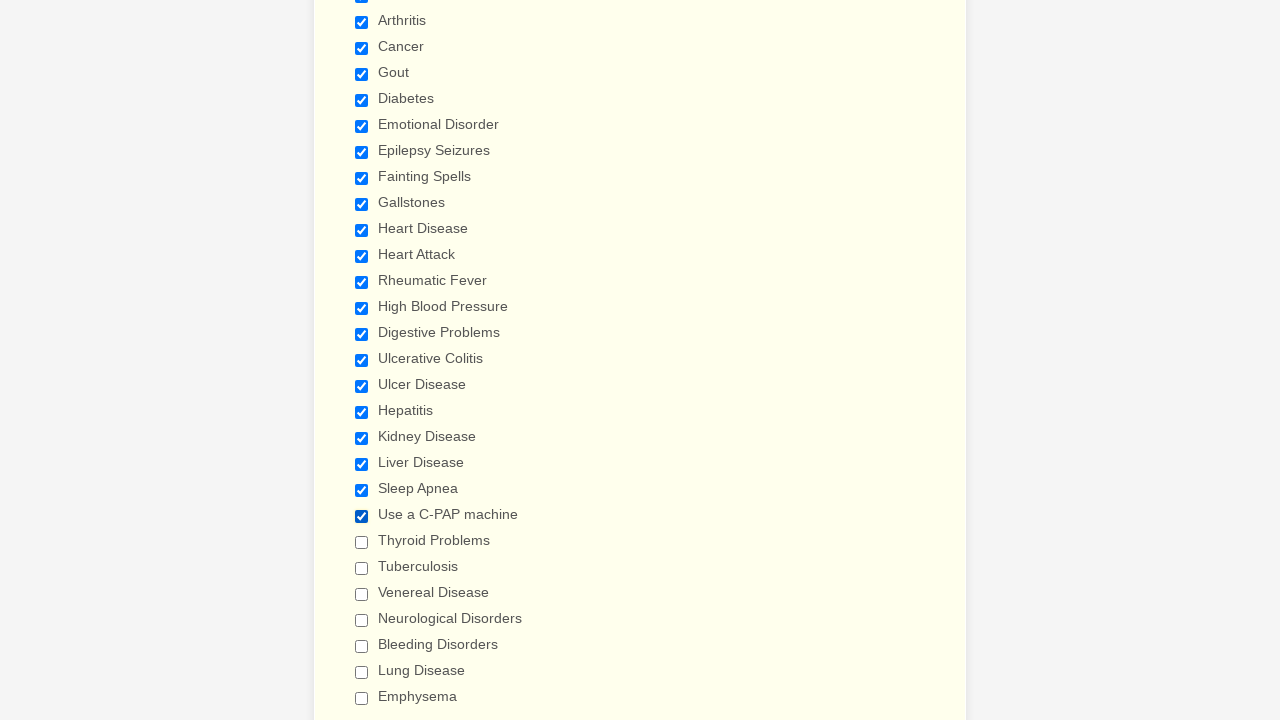

Clicked checkbox 23 to select it at (362, 542) on xpath=//div[@class='form-single-column']//input[@class='form-checkbox'] >> nth=2
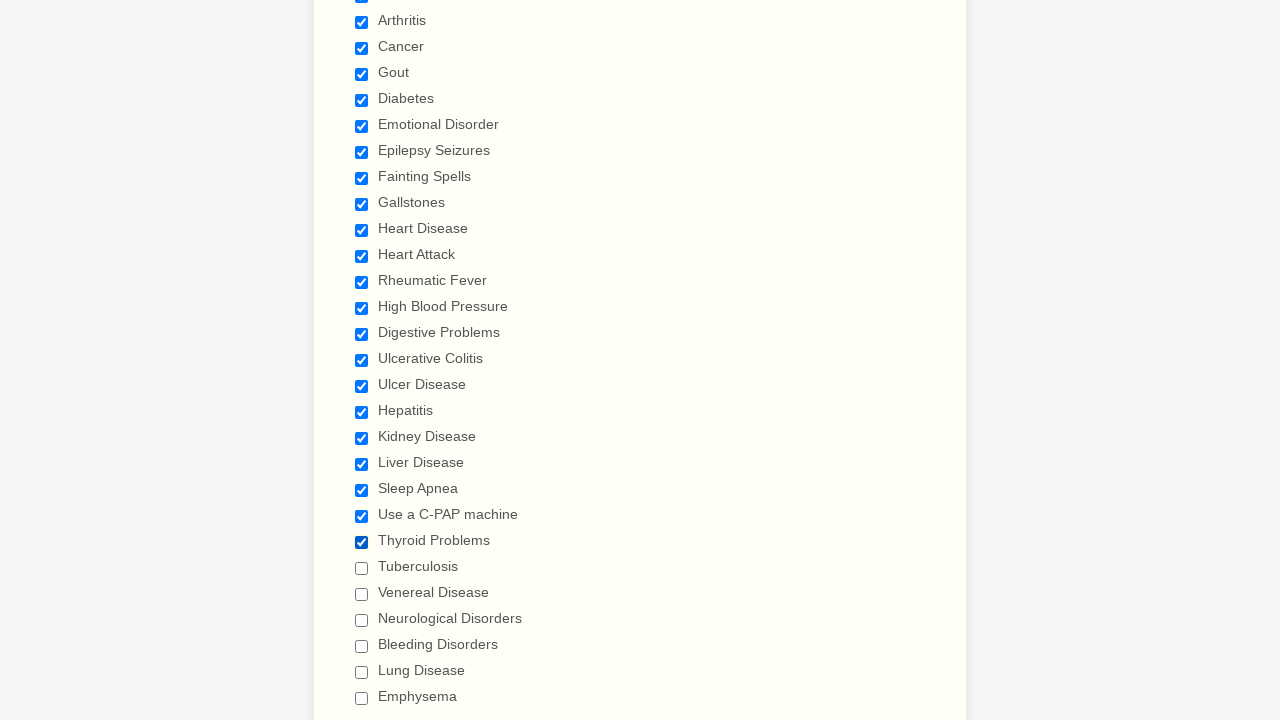

Clicked checkbox 24 to select it at (362, 568) on xpath=//div[@class='form-single-column']//input[@class='form-checkbox'] >> nth=2
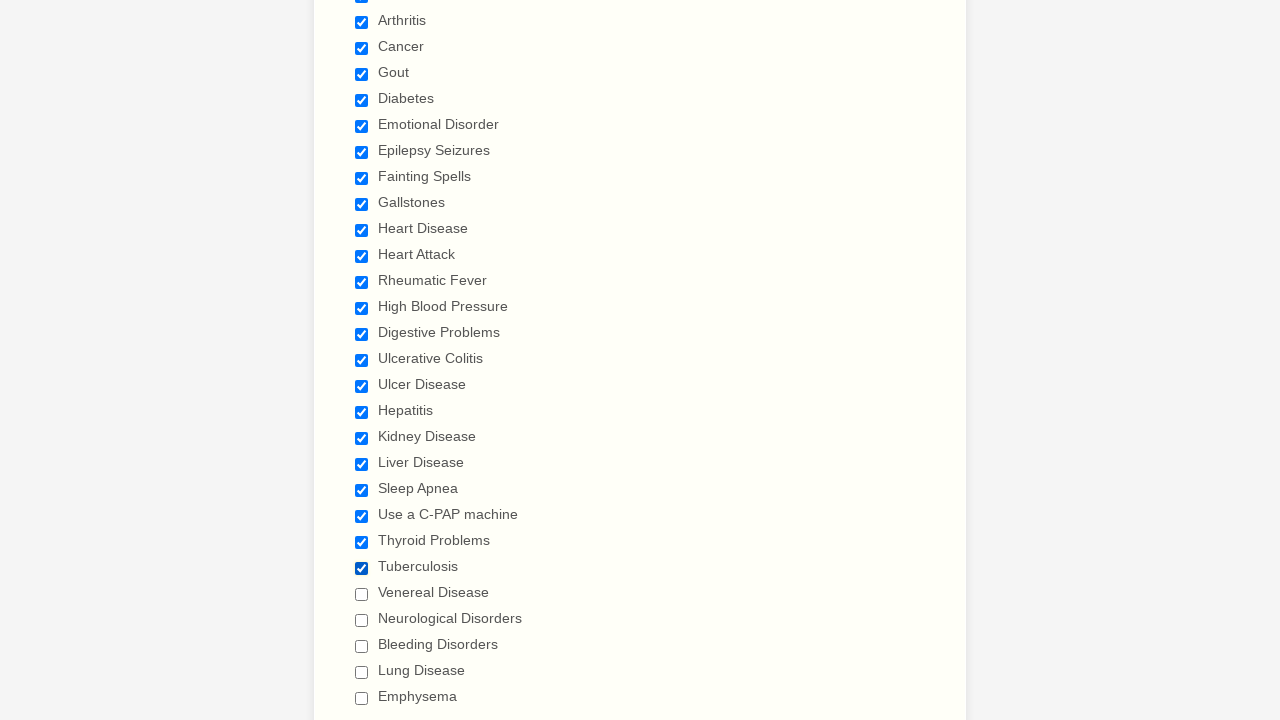

Clicked checkbox 25 to select it at (362, 594) on xpath=//div[@class='form-single-column']//input[@class='form-checkbox'] >> nth=2
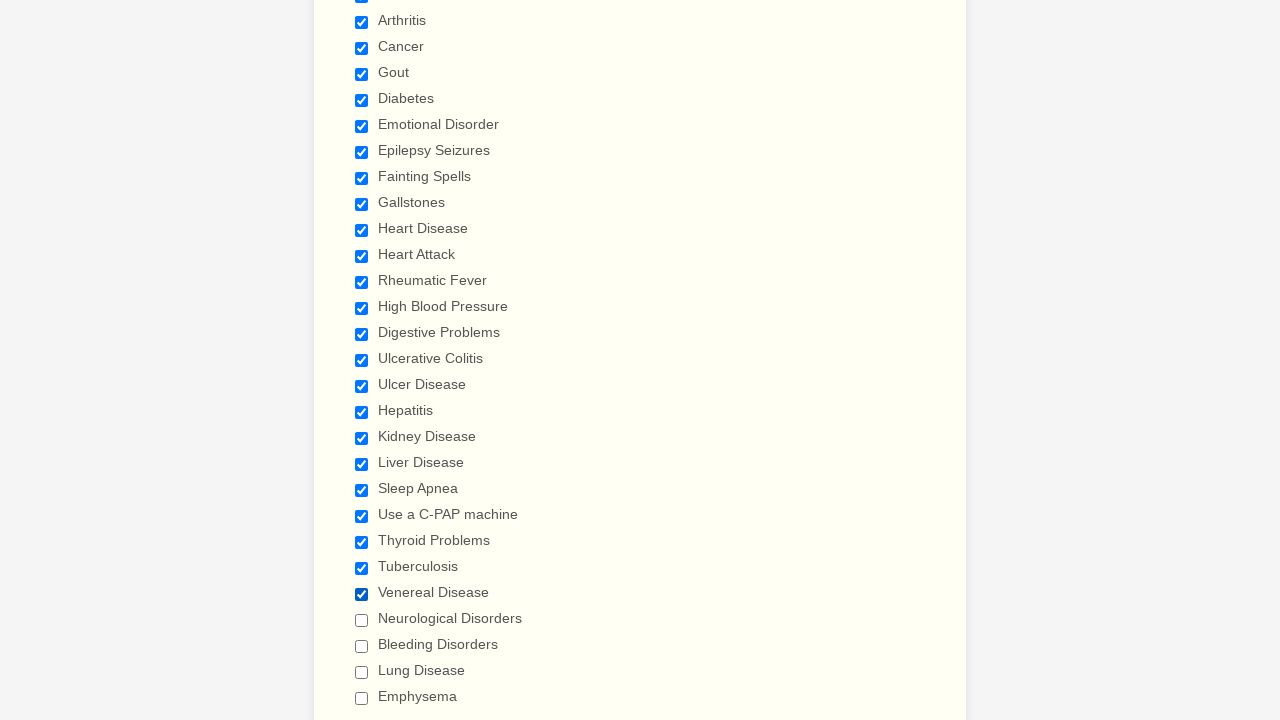

Clicked checkbox 26 to select it at (362, 620) on xpath=//div[@class='form-single-column']//input[@class='form-checkbox'] >> nth=2
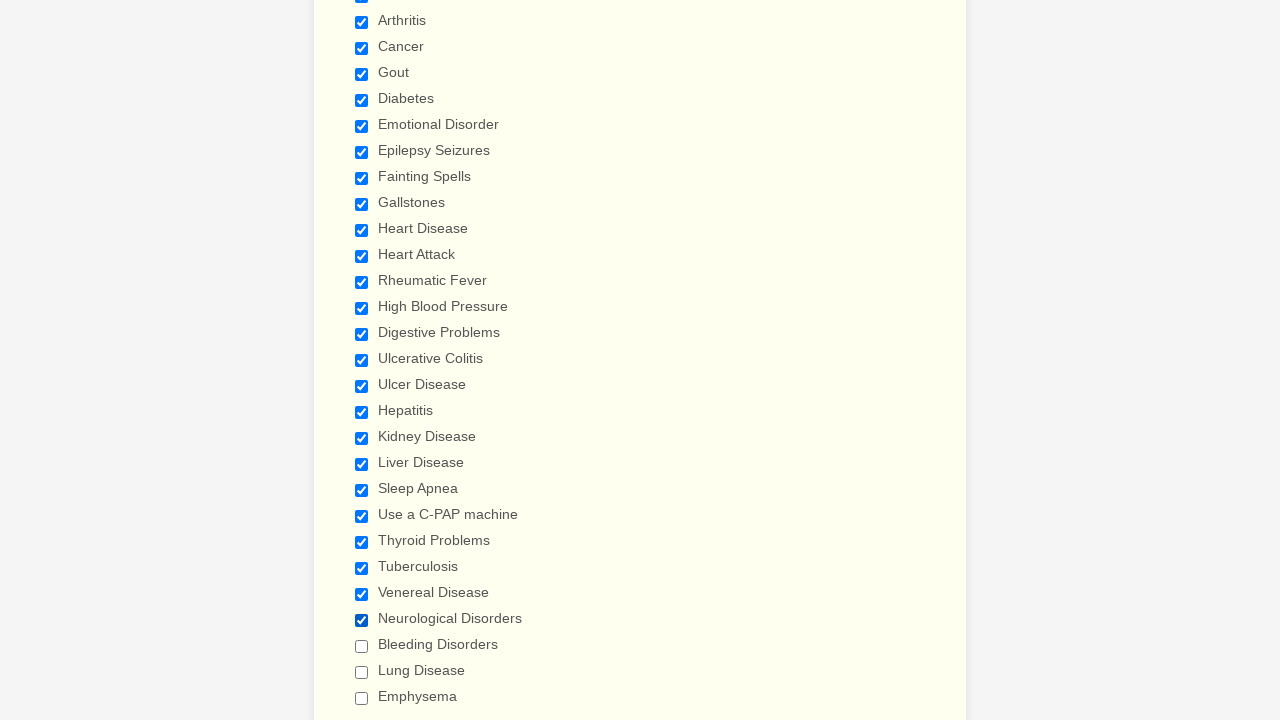

Clicked checkbox 27 to select it at (362, 646) on xpath=//div[@class='form-single-column']//input[@class='form-checkbox'] >> nth=2
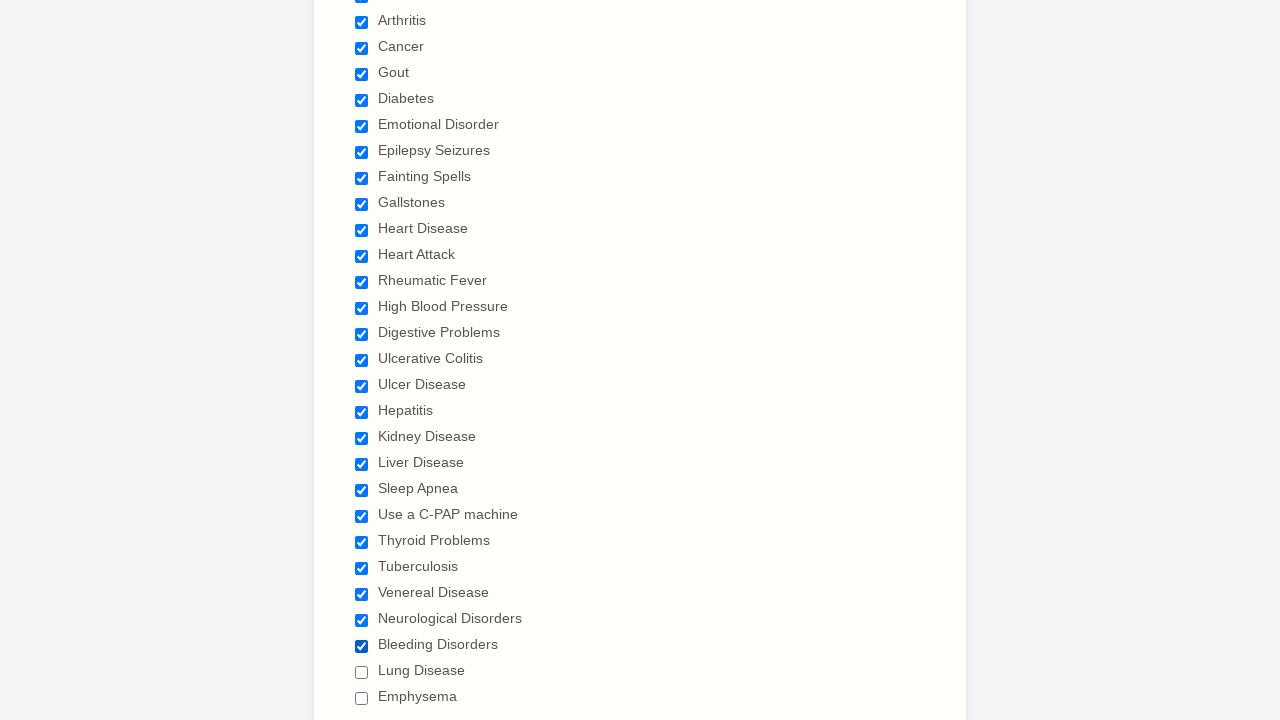

Clicked checkbox 28 to select it at (362, 672) on xpath=//div[@class='form-single-column']//input[@class='form-checkbox'] >> nth=2
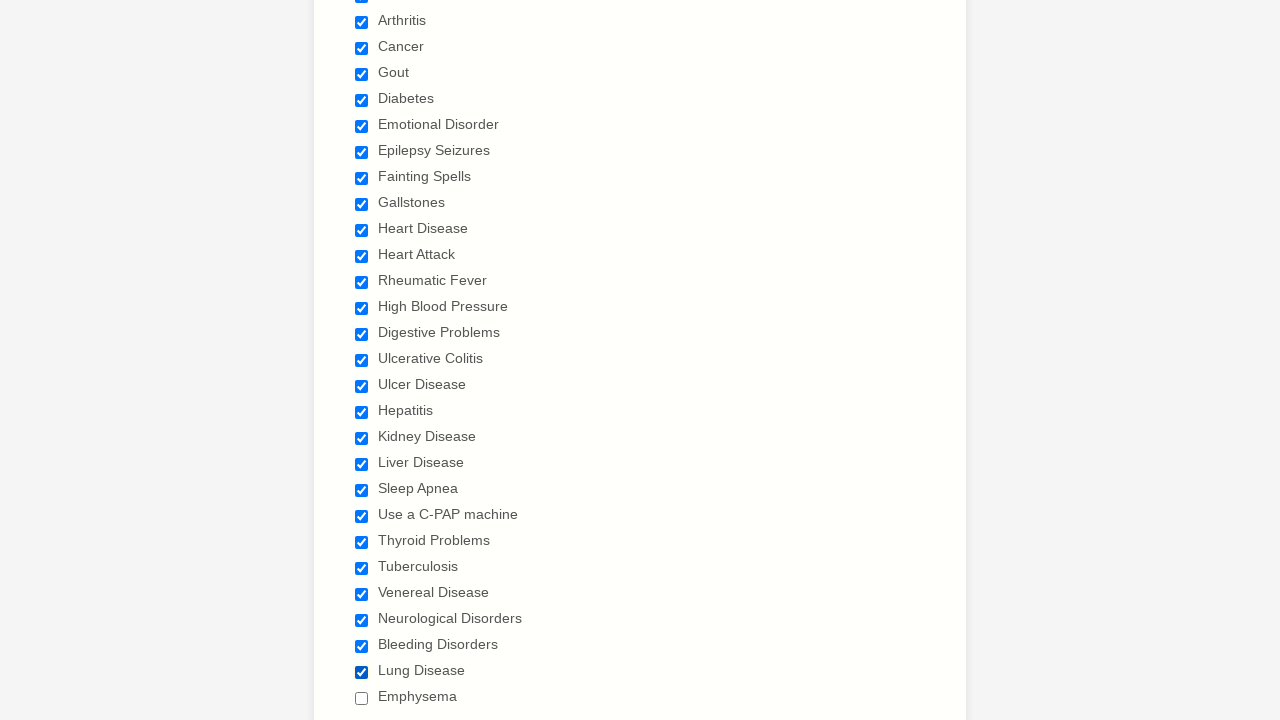

Clicked checkbox 29 to select it at (362, 698) on xpath=//div[@class='form-single-column']//input[@class='form-checkbox'] >> nth=2
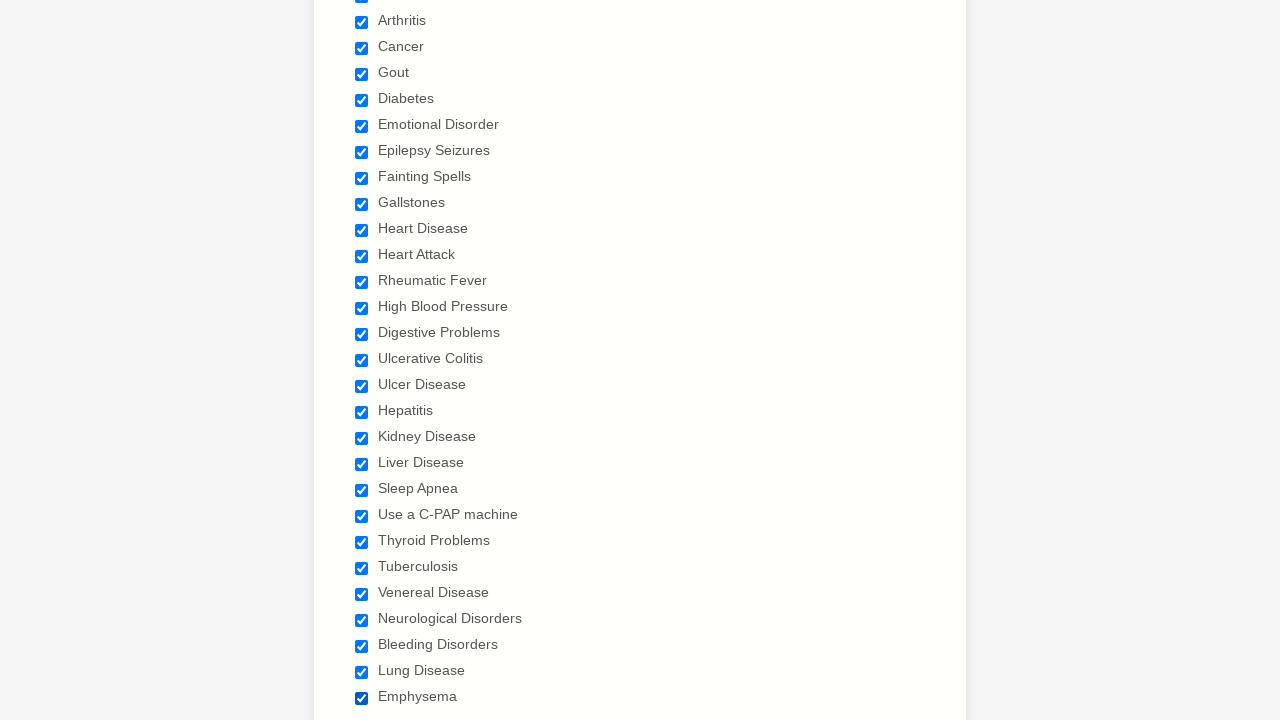

Verified checkbox 1 is checked
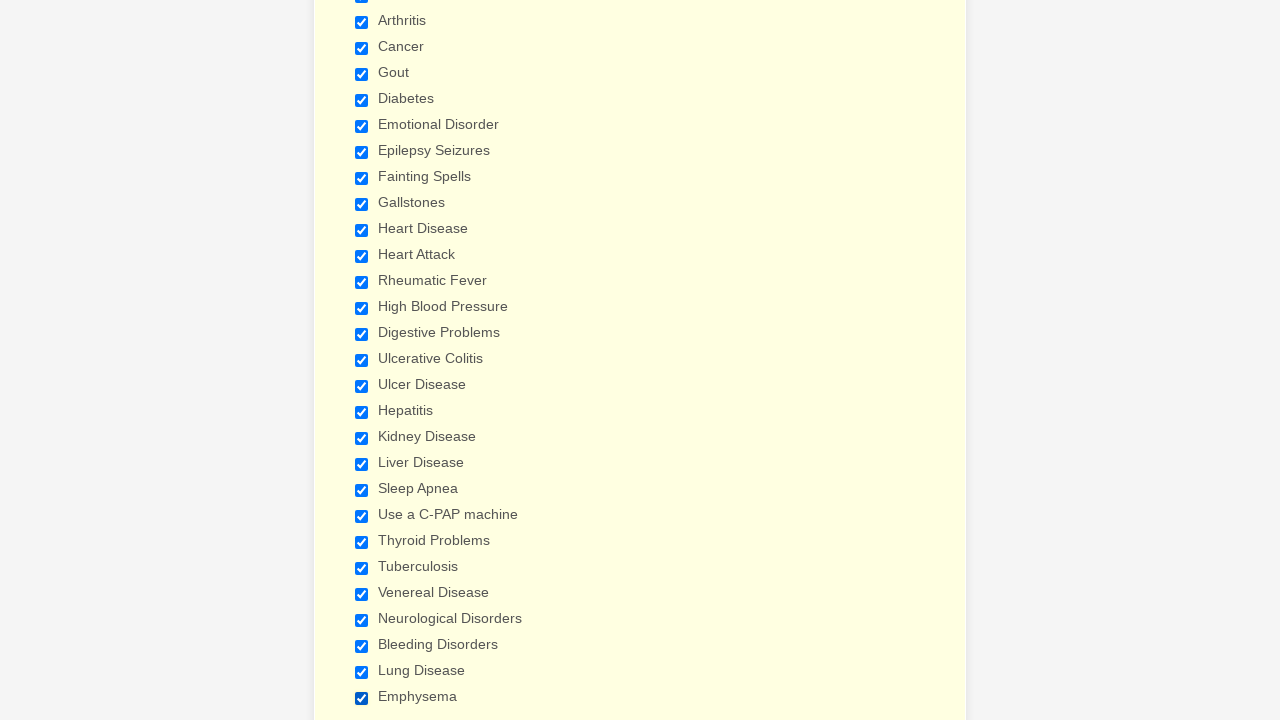

Verified checkbox 2 is checked
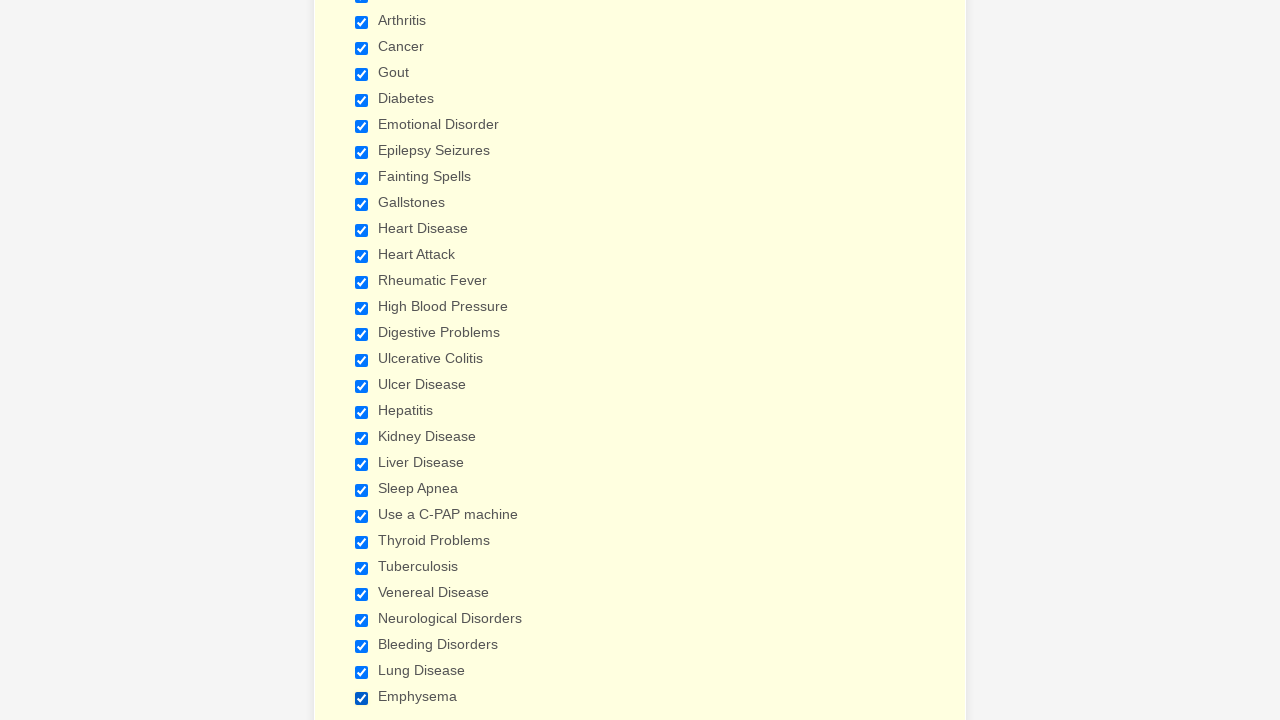

Verified checkbox 3 is checked
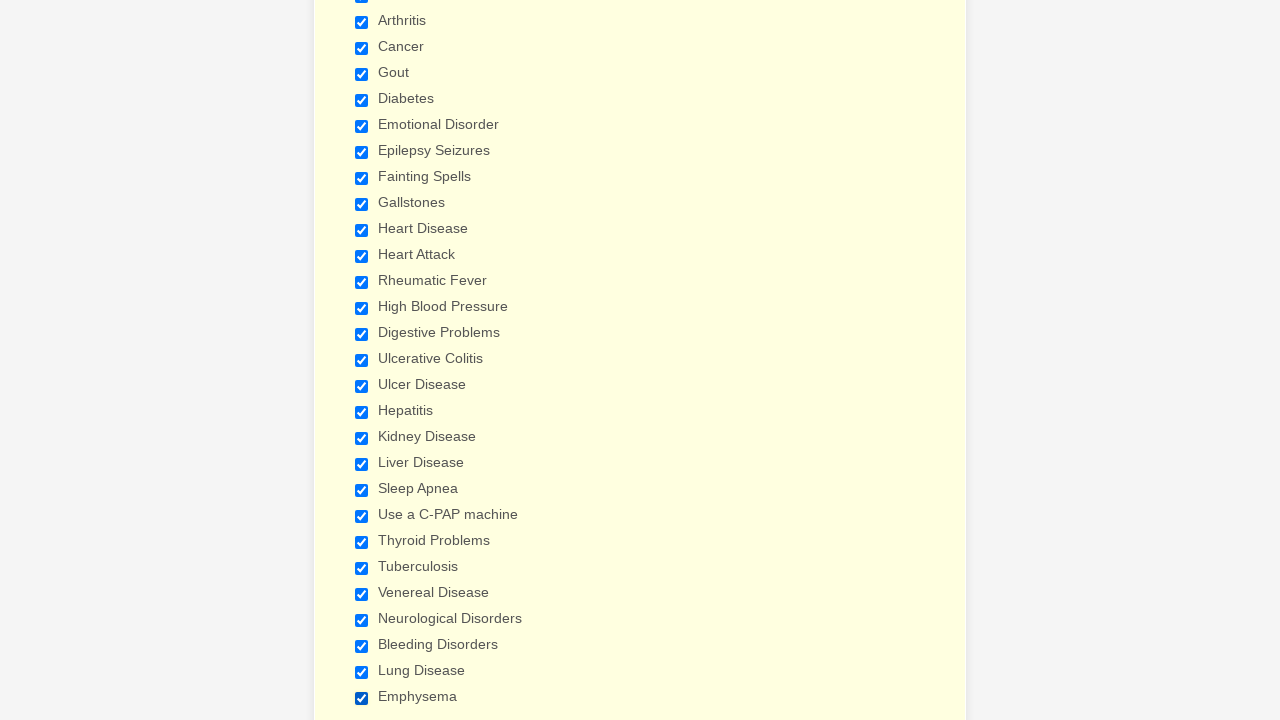

Verified checkbox 4 is checked
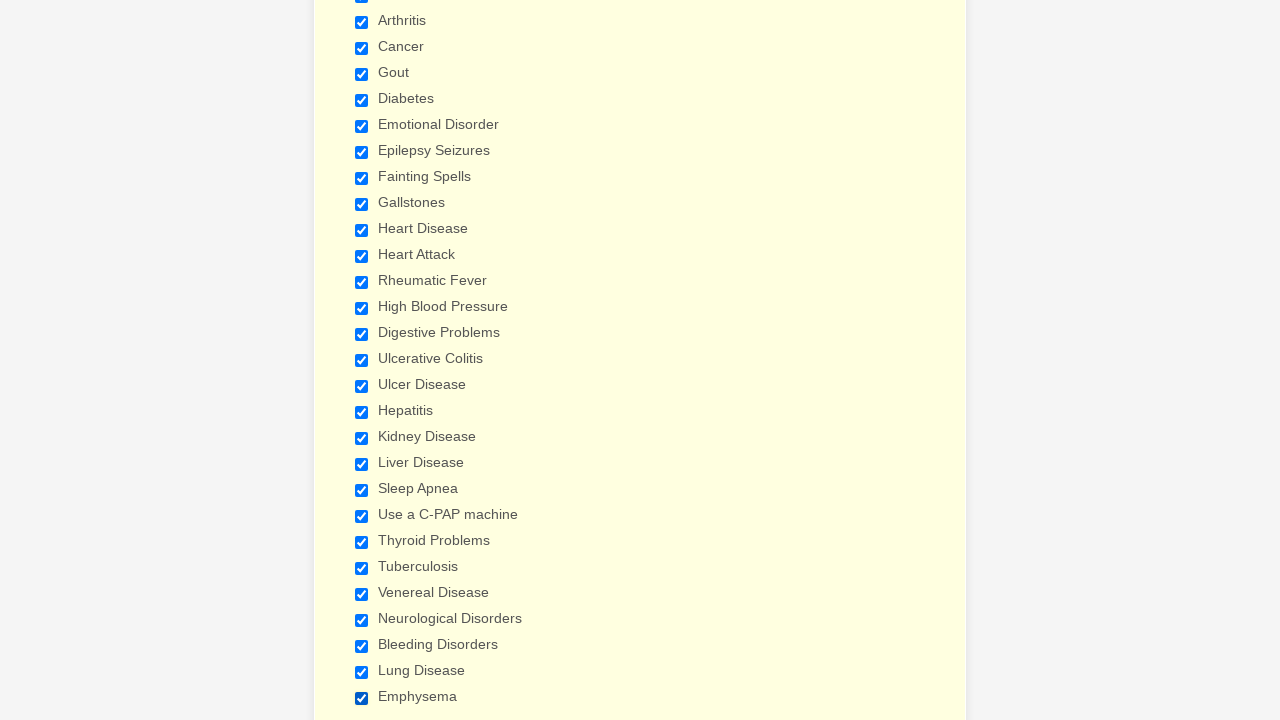

Verified checkbox 5 is checked
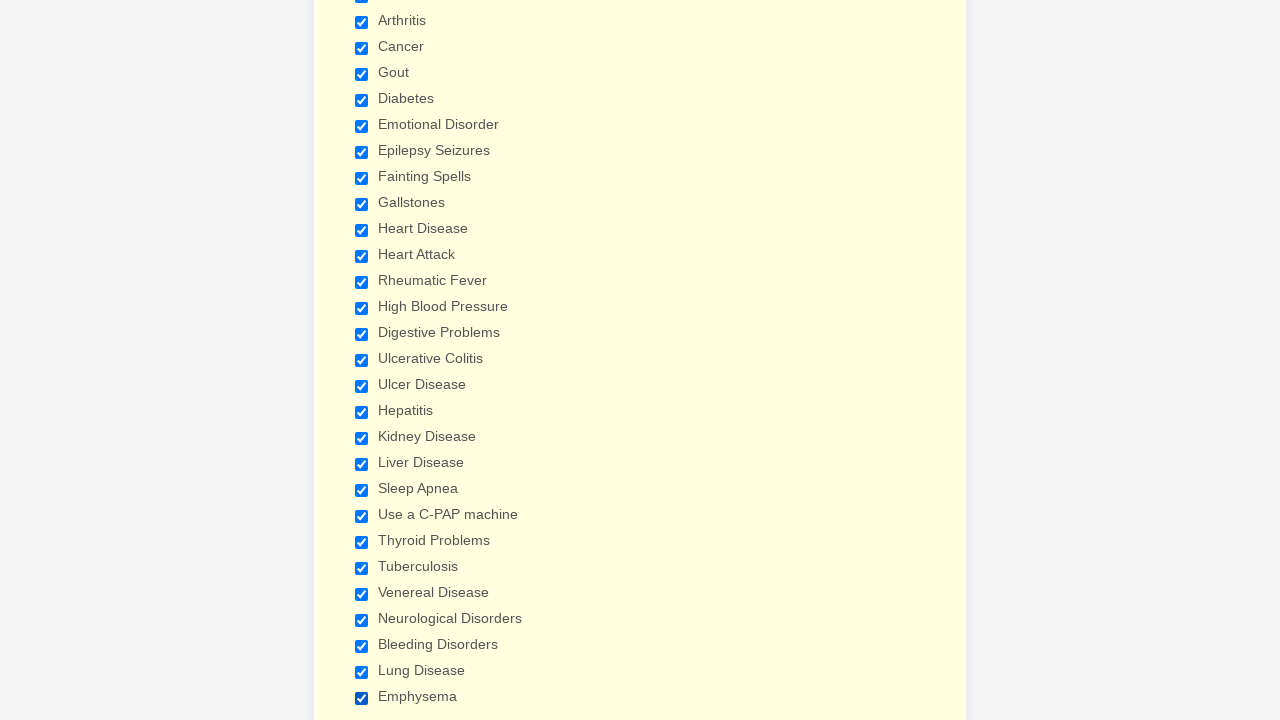

Verified checkbox 6 is checked
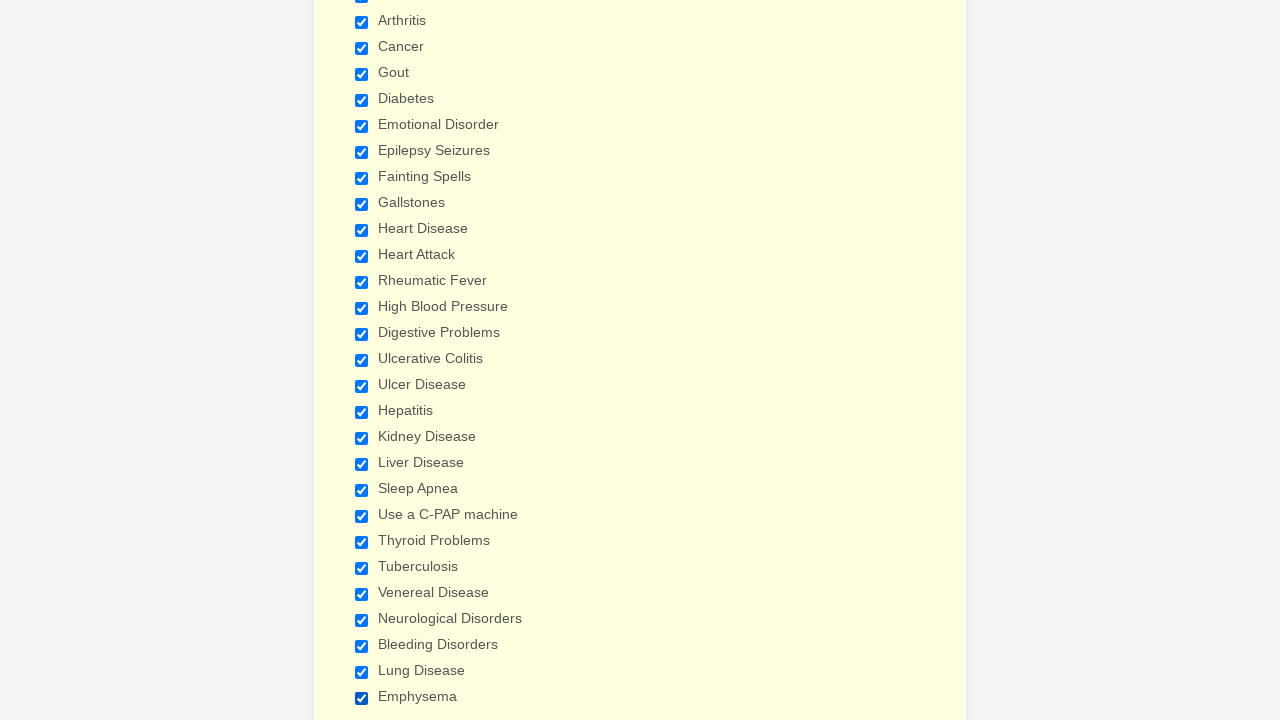

Verified checkbox 7 is checked
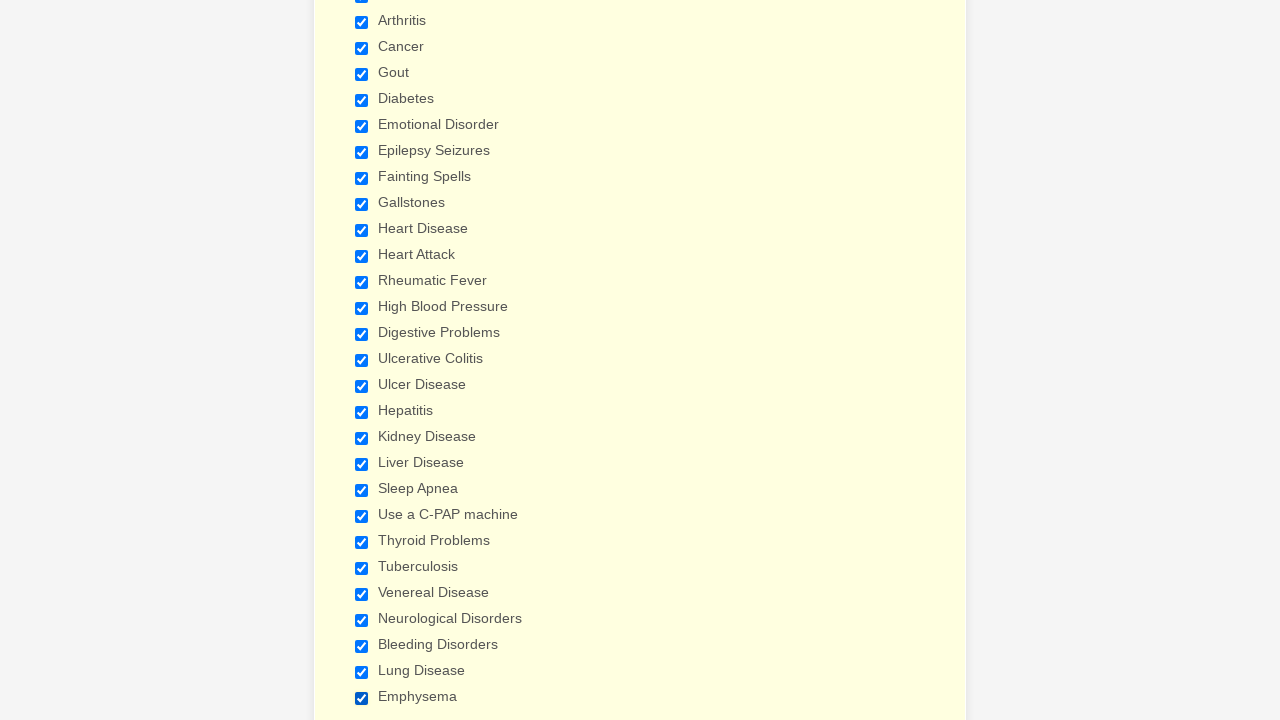

Verified checkbox 8 is checked
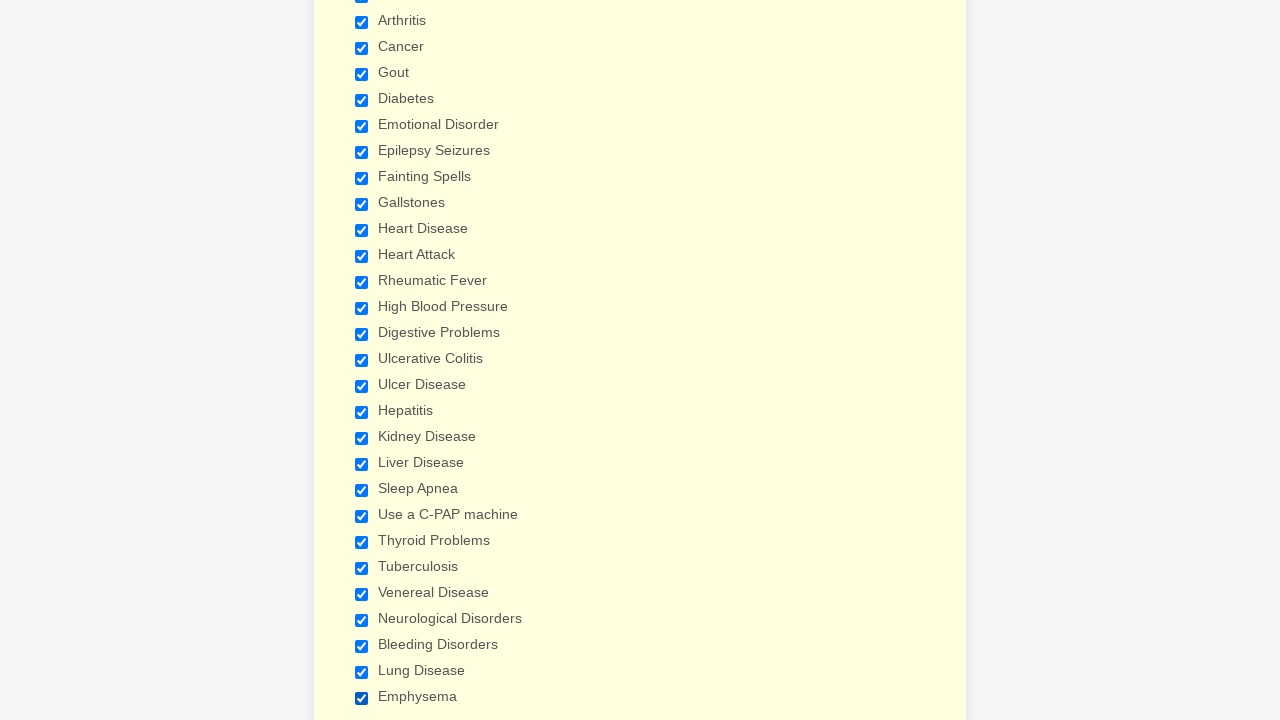

Verified checkbox 9 is checked
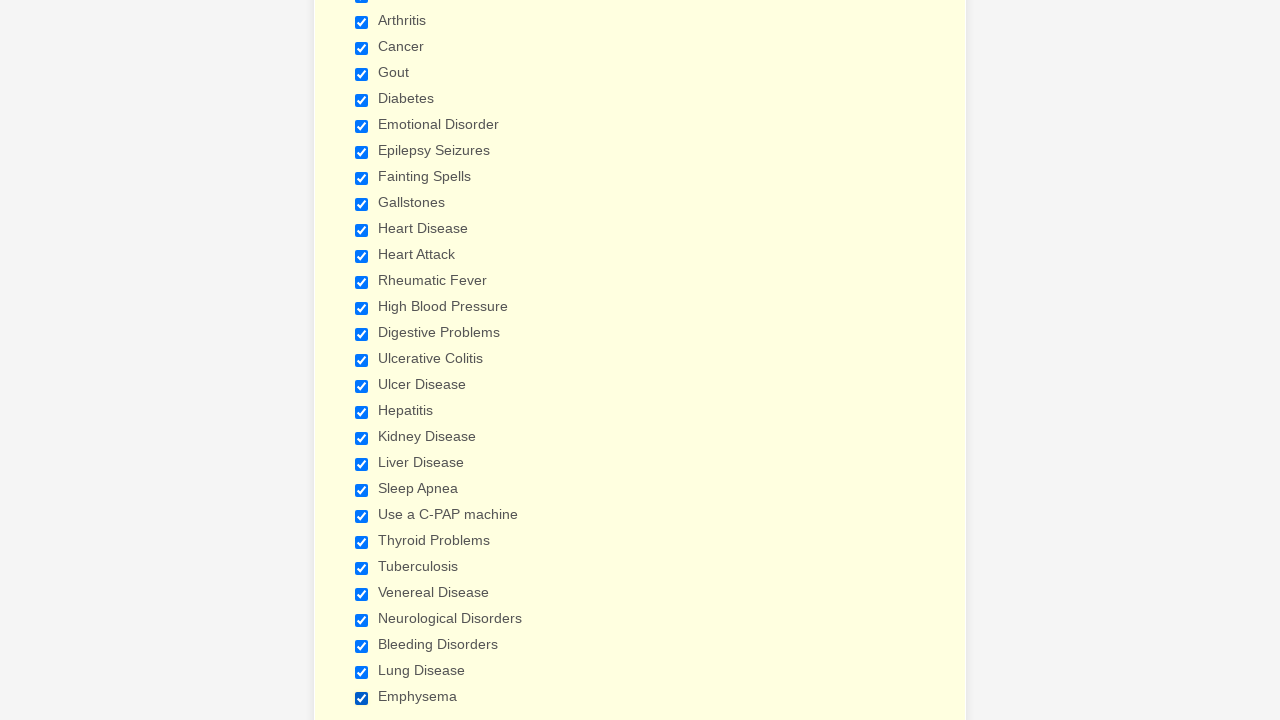

Verified checkbox 10 is checked
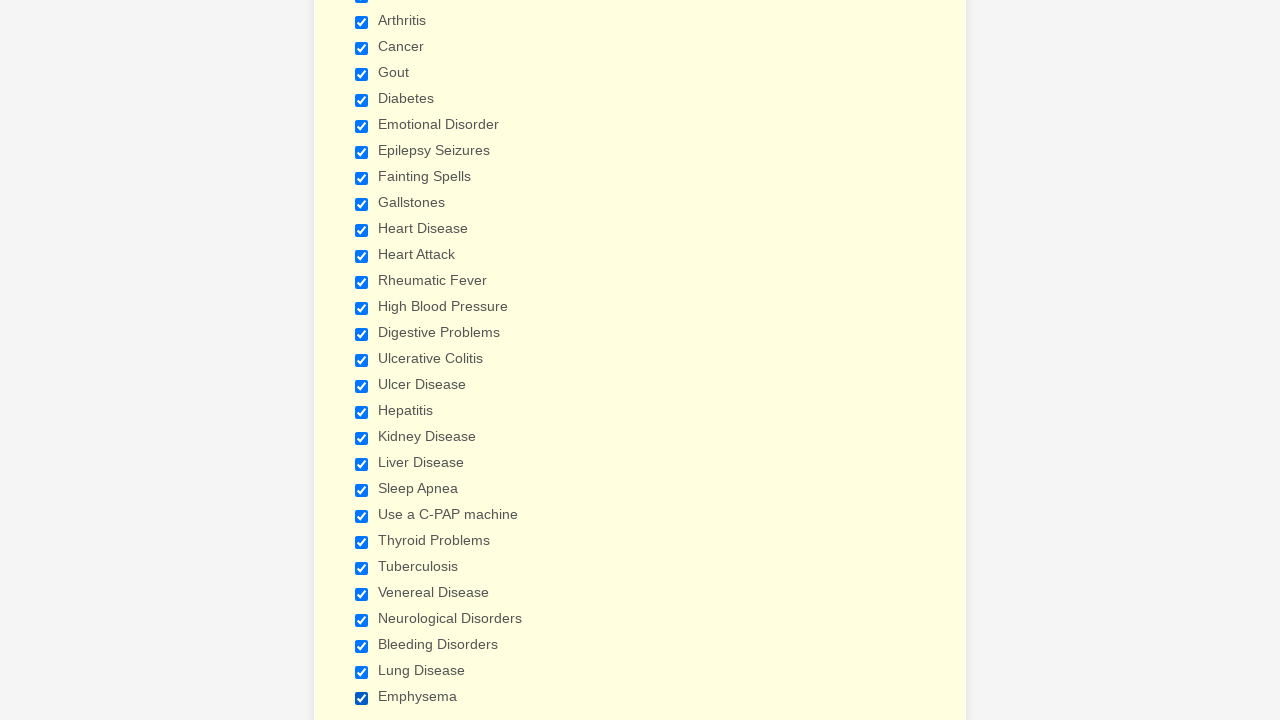

Verified checkbox 11 is checked
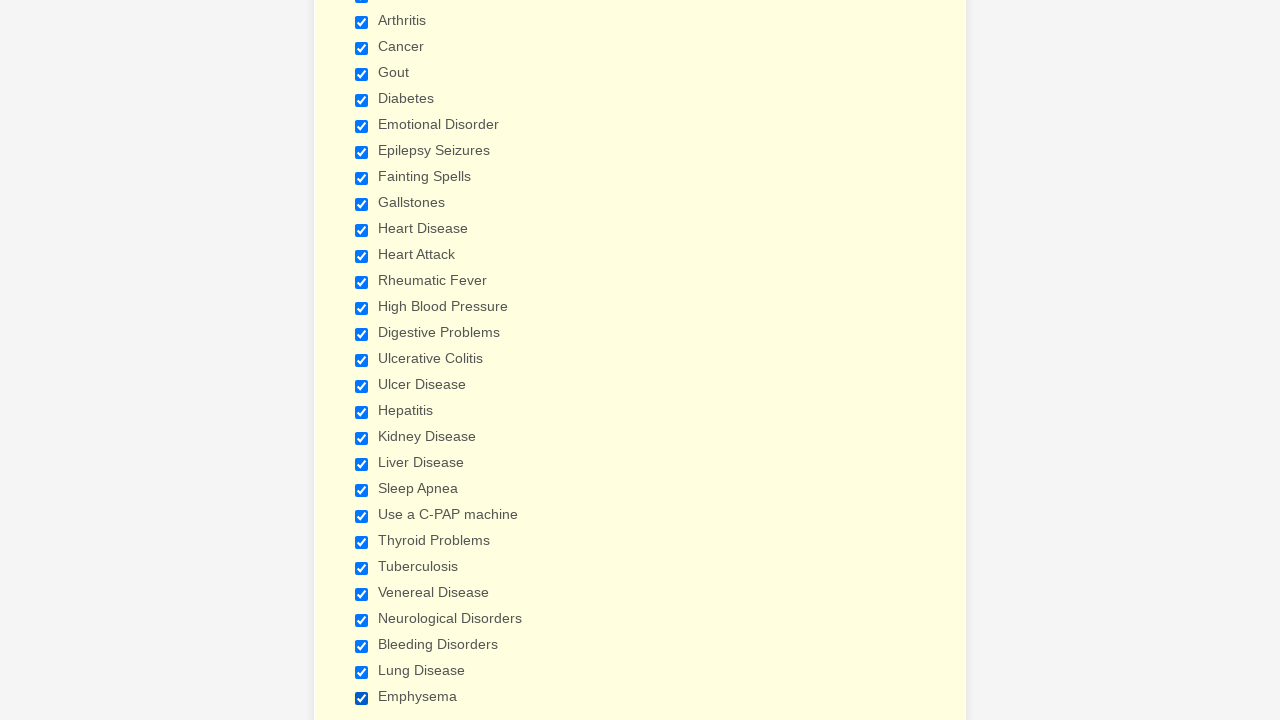

Verified checkbox 12 is checked
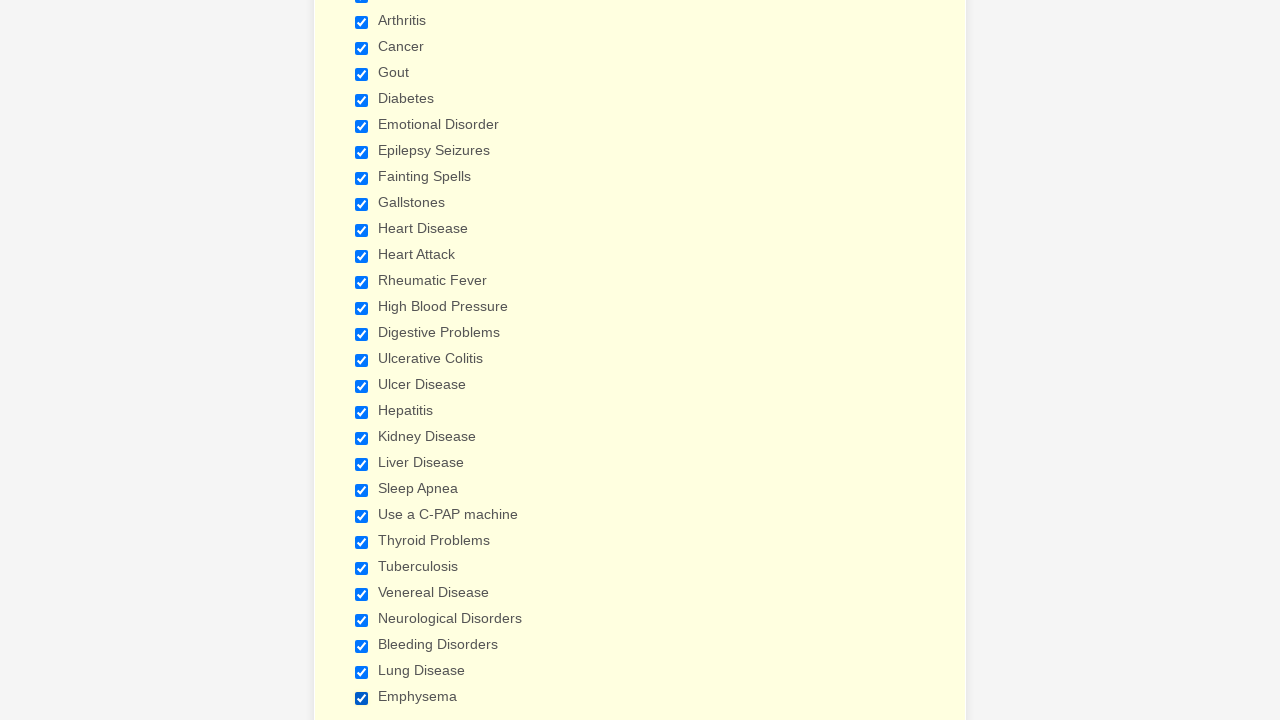

Verified checkbox 13 is checked
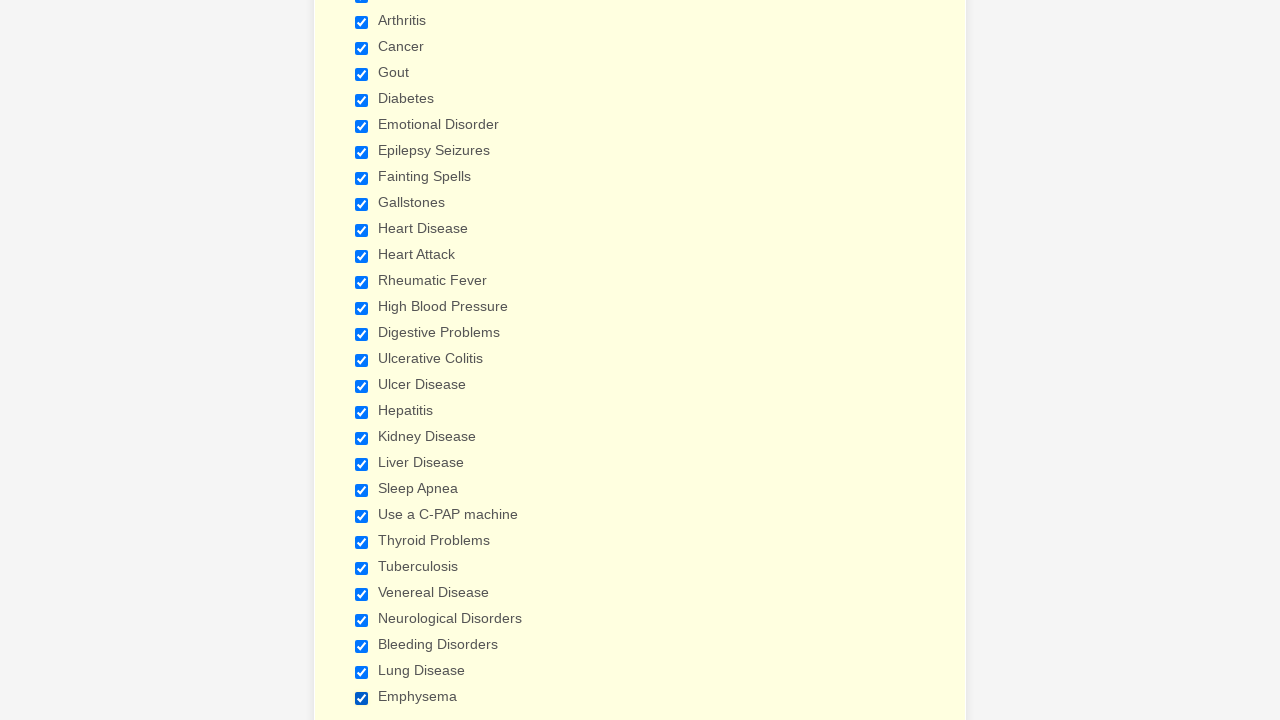

Verified checkbox 14 is checked
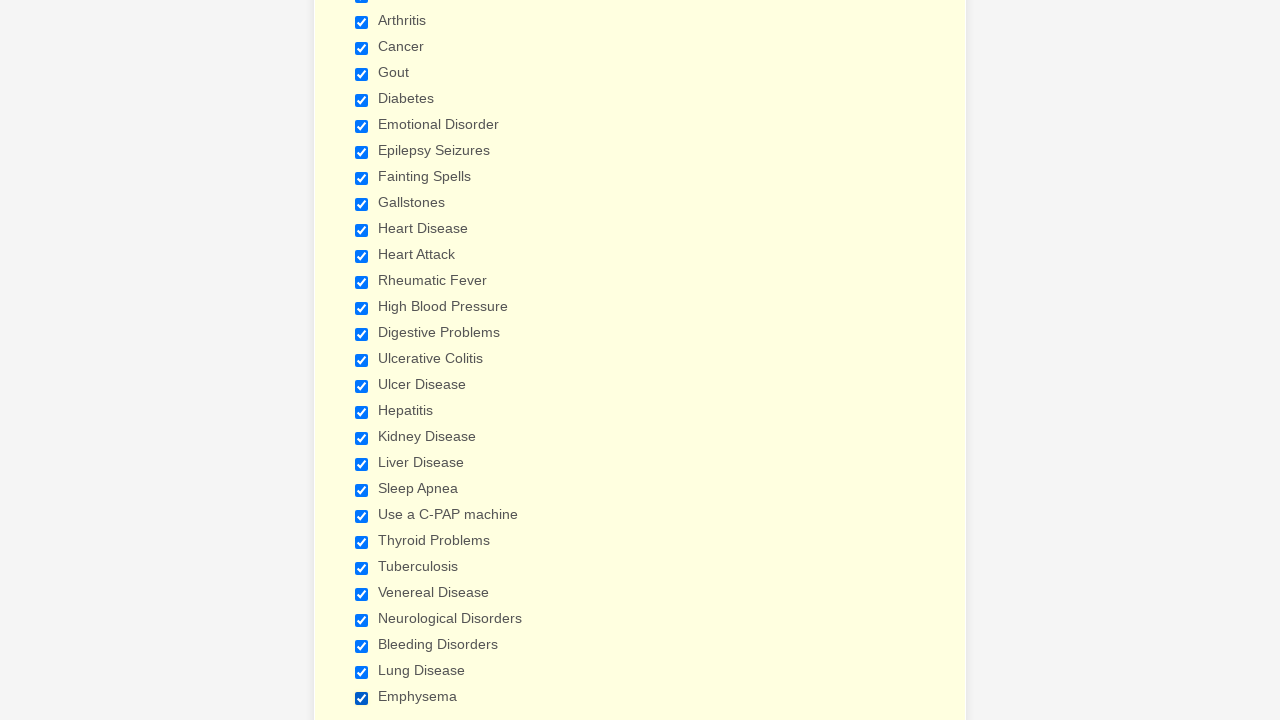

Verified checkbox 15 is checked
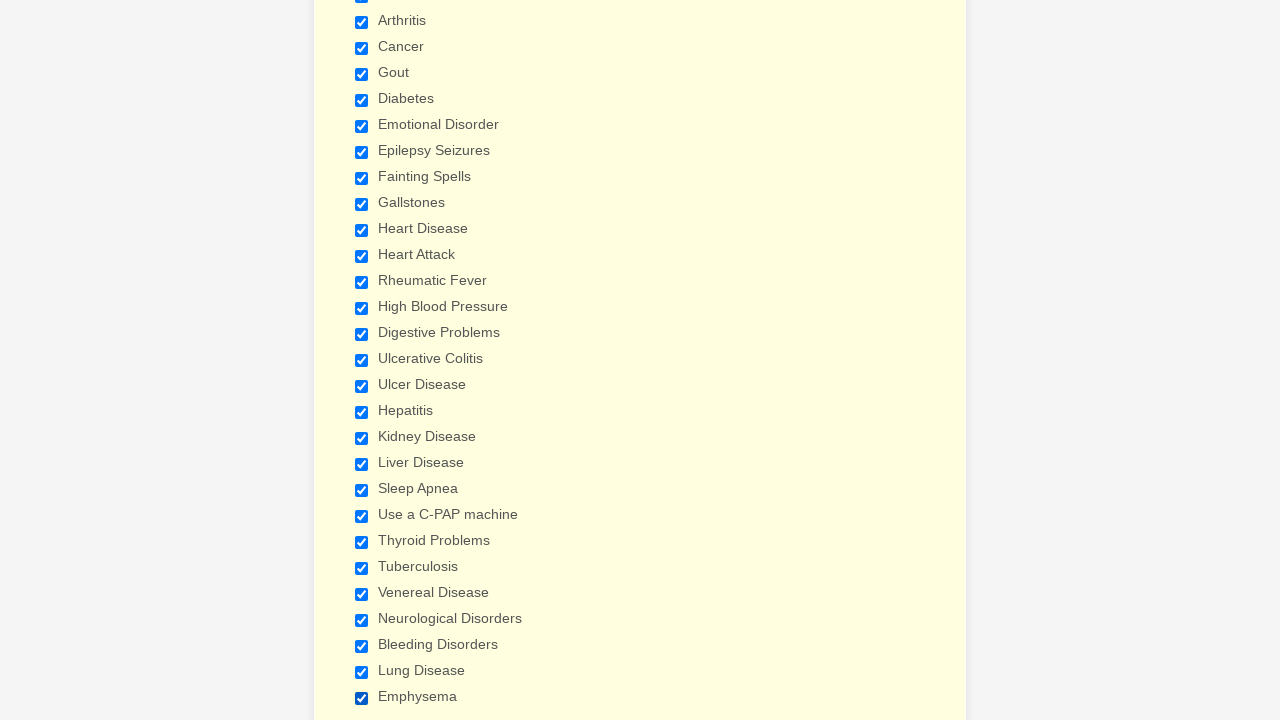

Verified checkbox 16 is checked
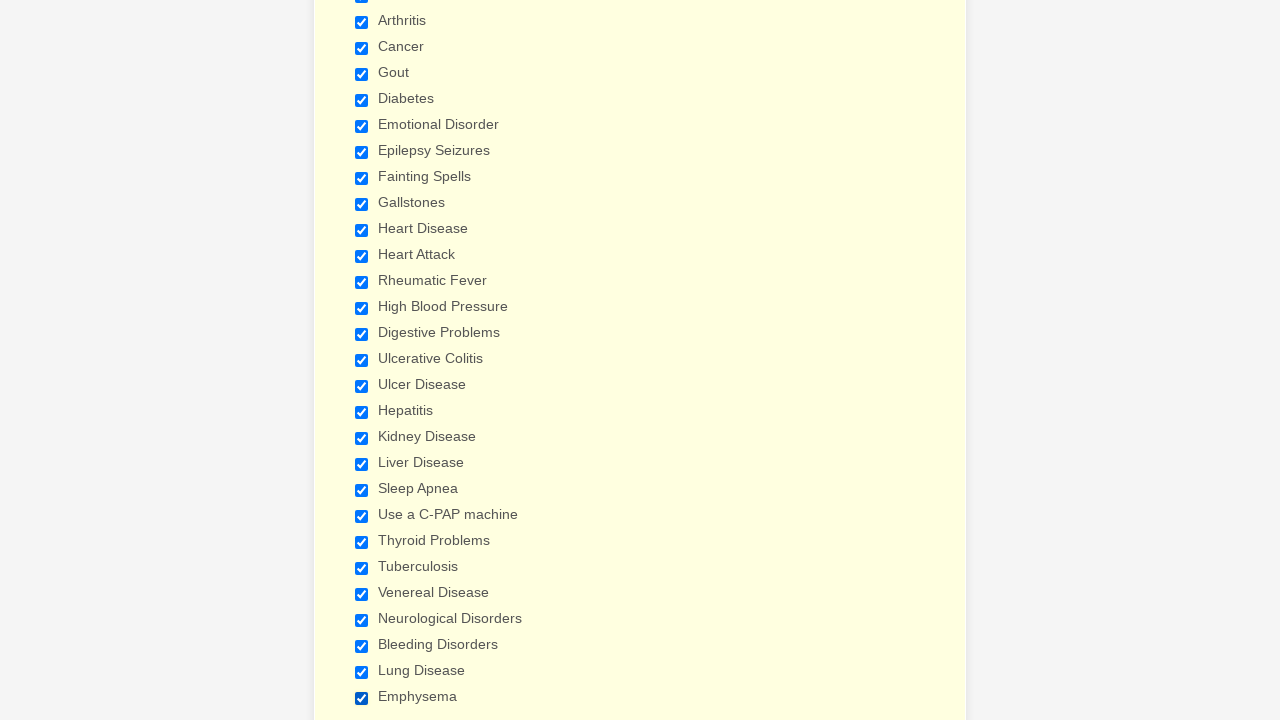

Verified checkbox 17 is checked
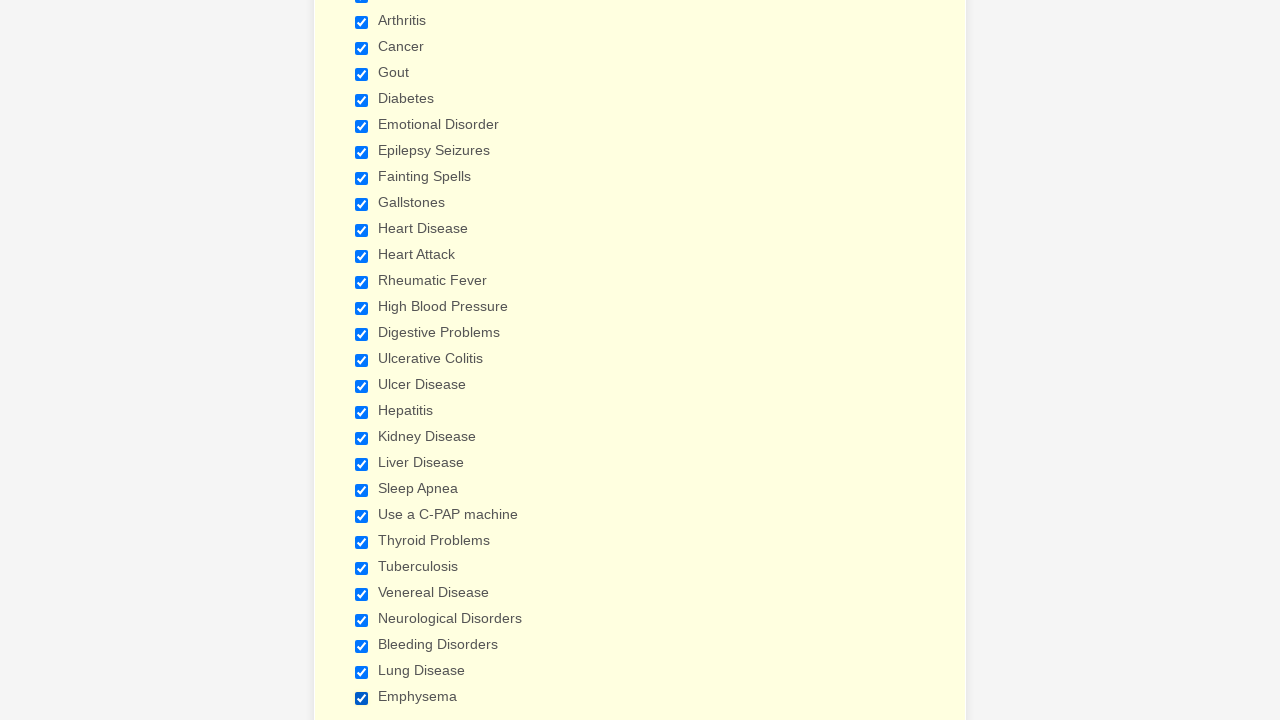

Verified checkbox 18 is checked
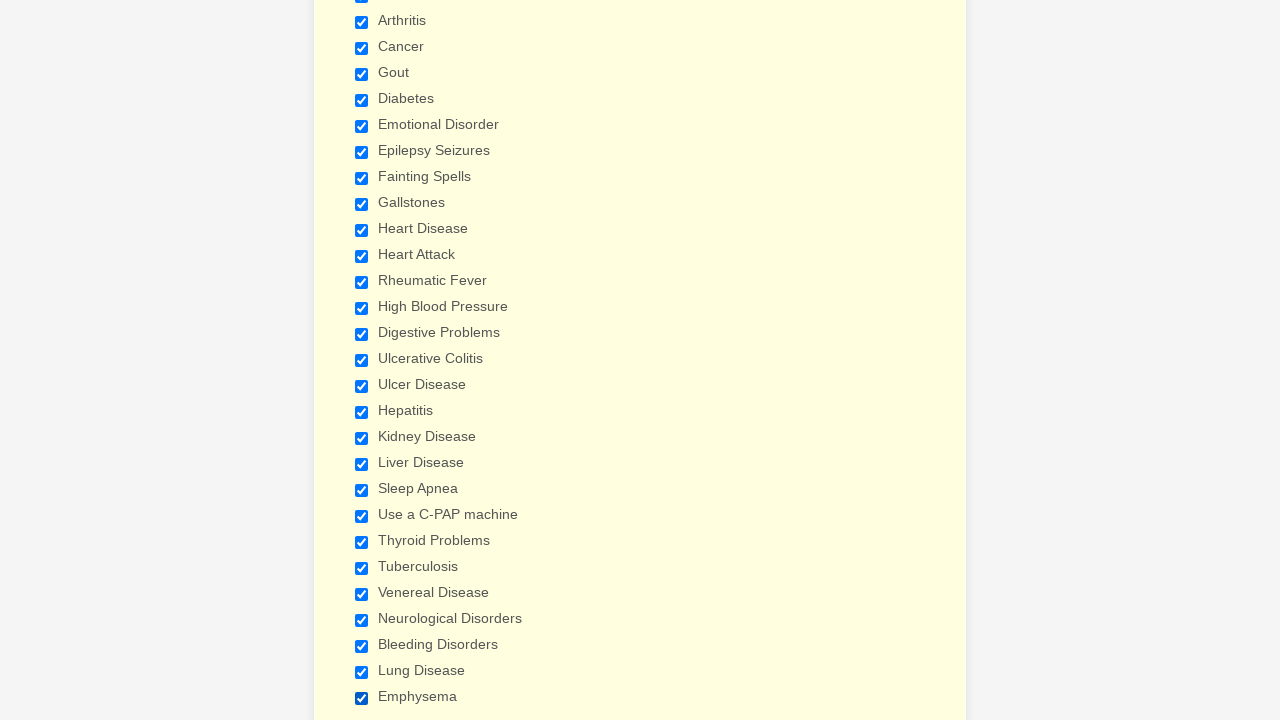

Verified checkbox 19 is checked
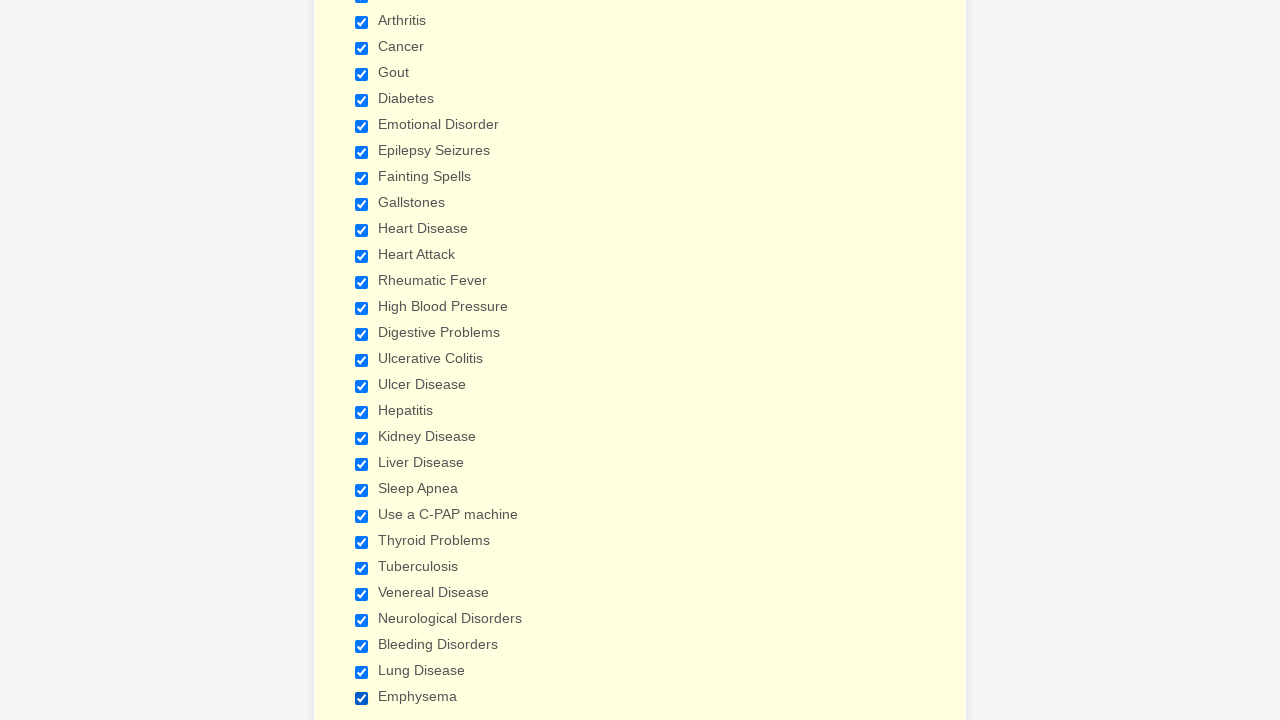

Verified checkbox 20 is checked
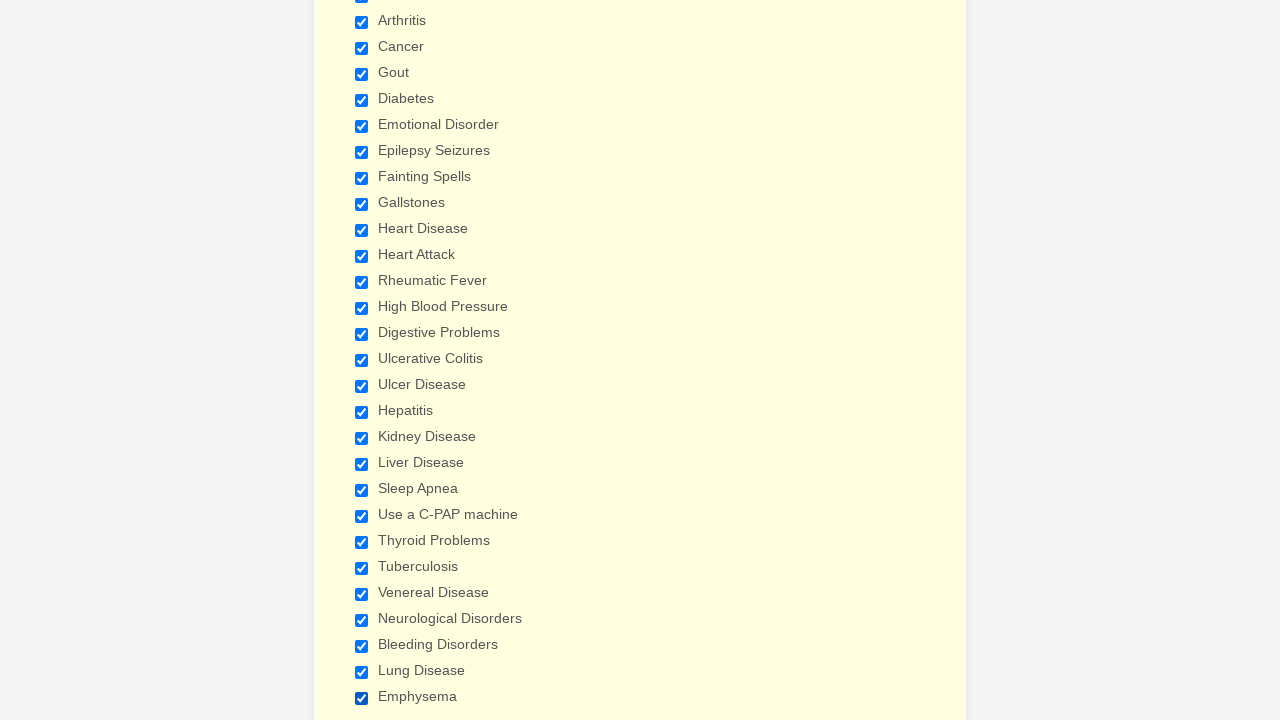

Verified checkbox 21 is checked
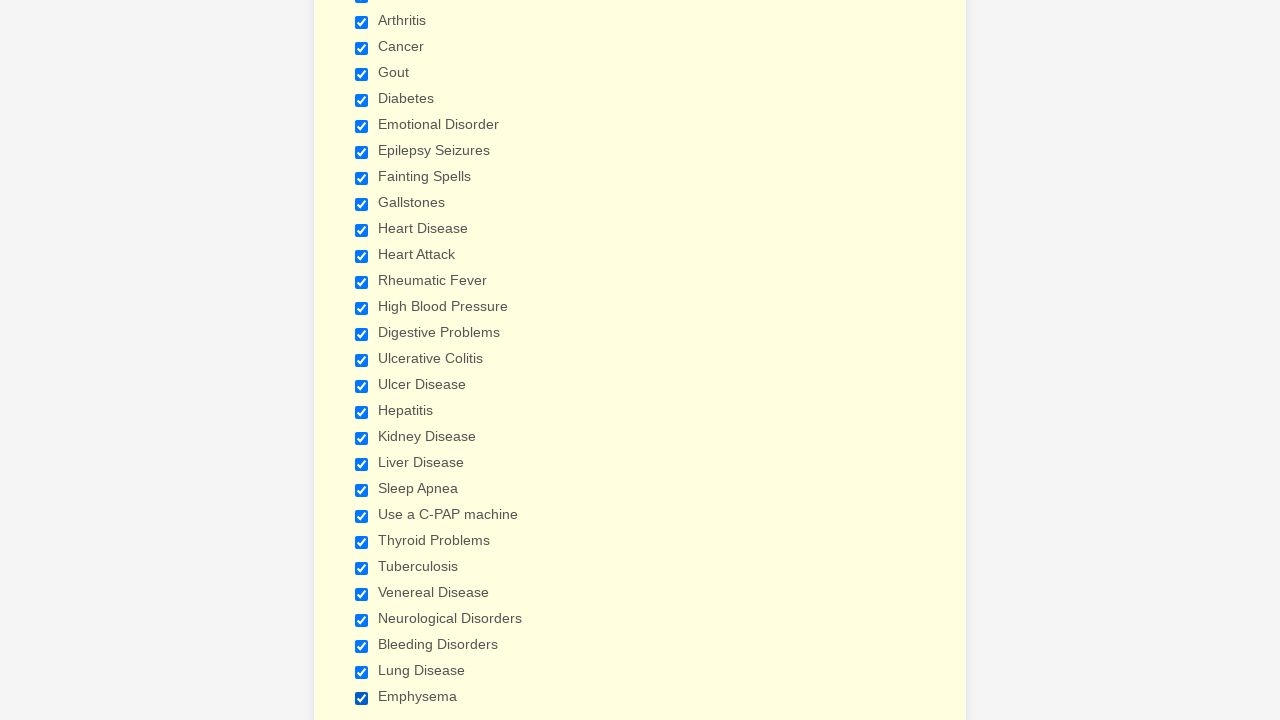

Verified checkbox 22 is checked
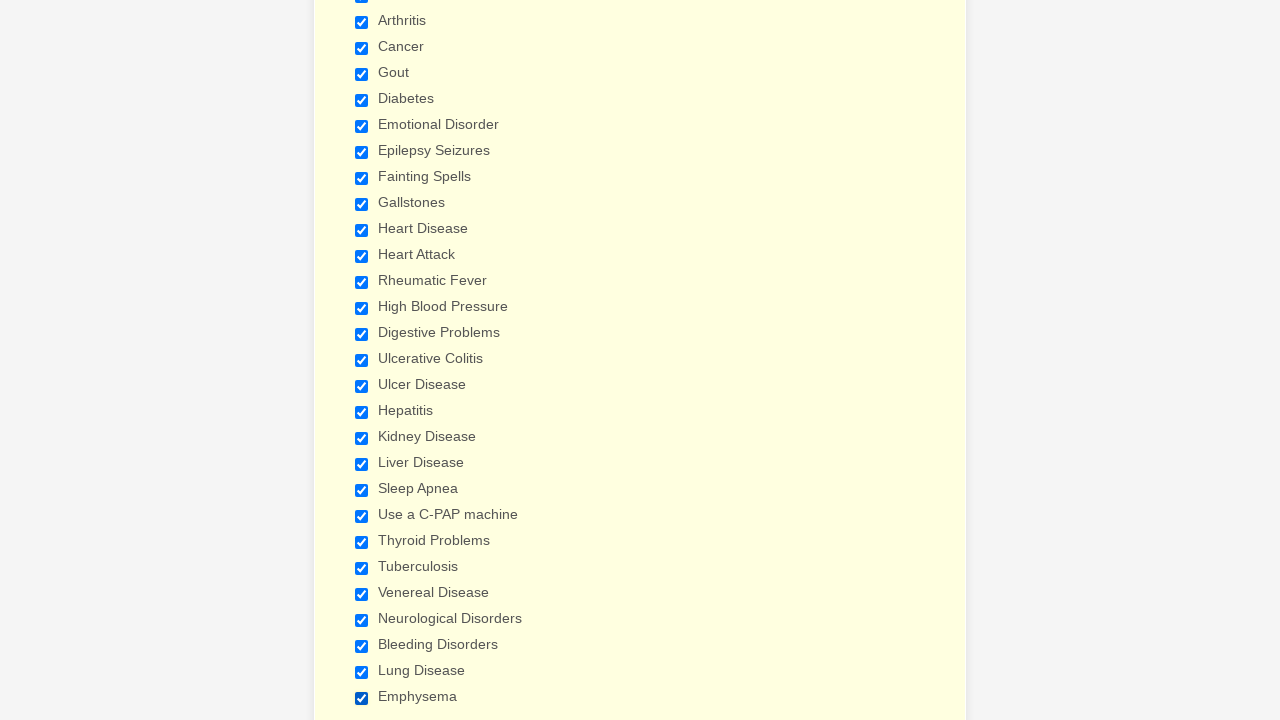

Verified checkbox 23 is checked
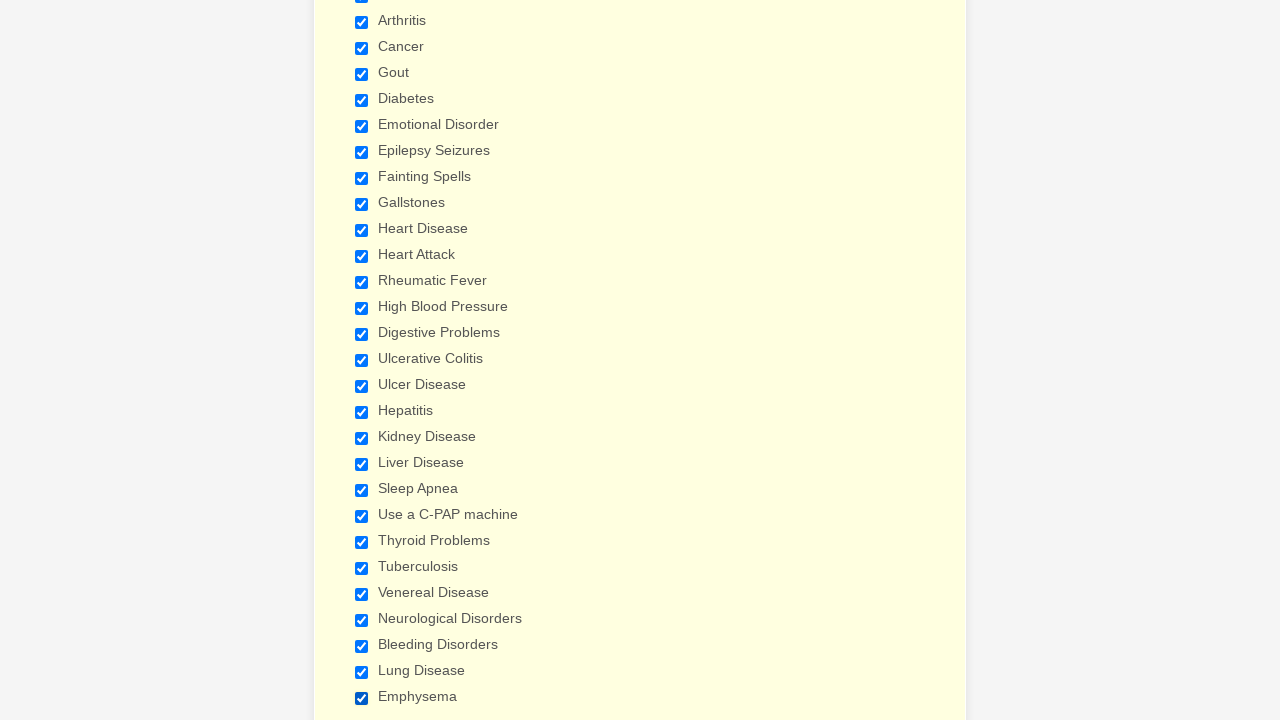

Verified checkbox 24 is checked
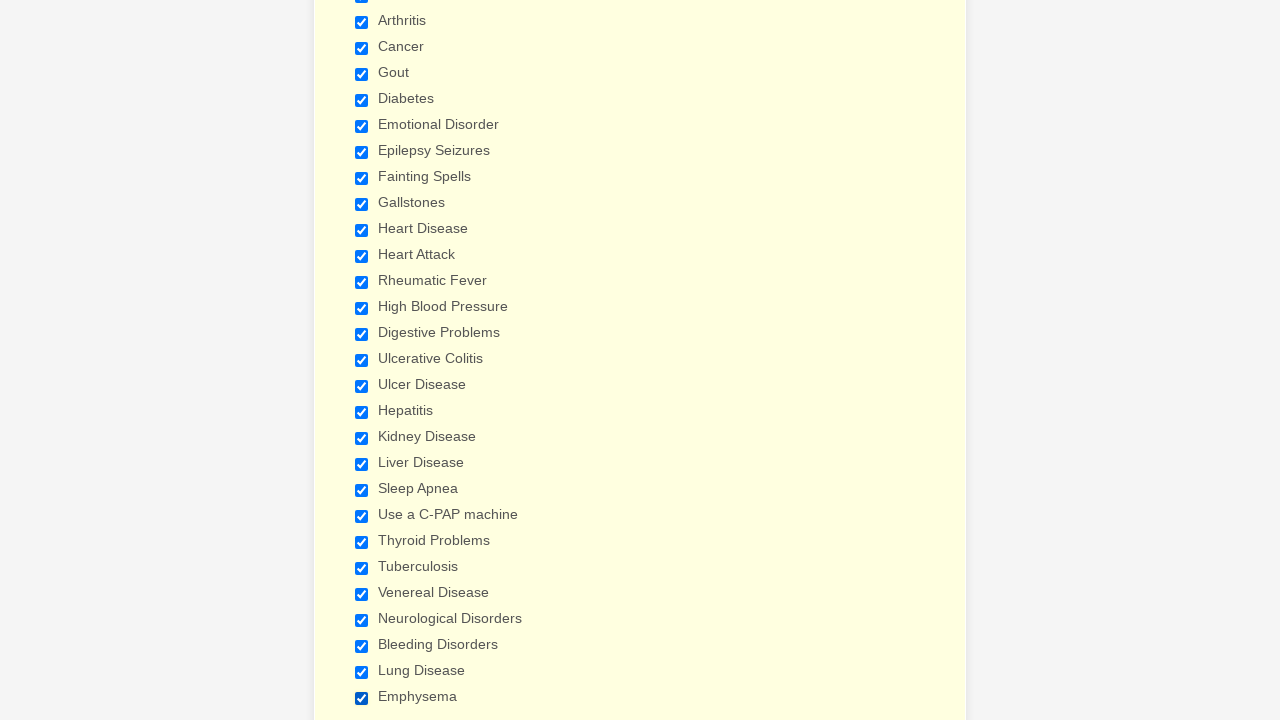

Verified checkbox 25 is checked
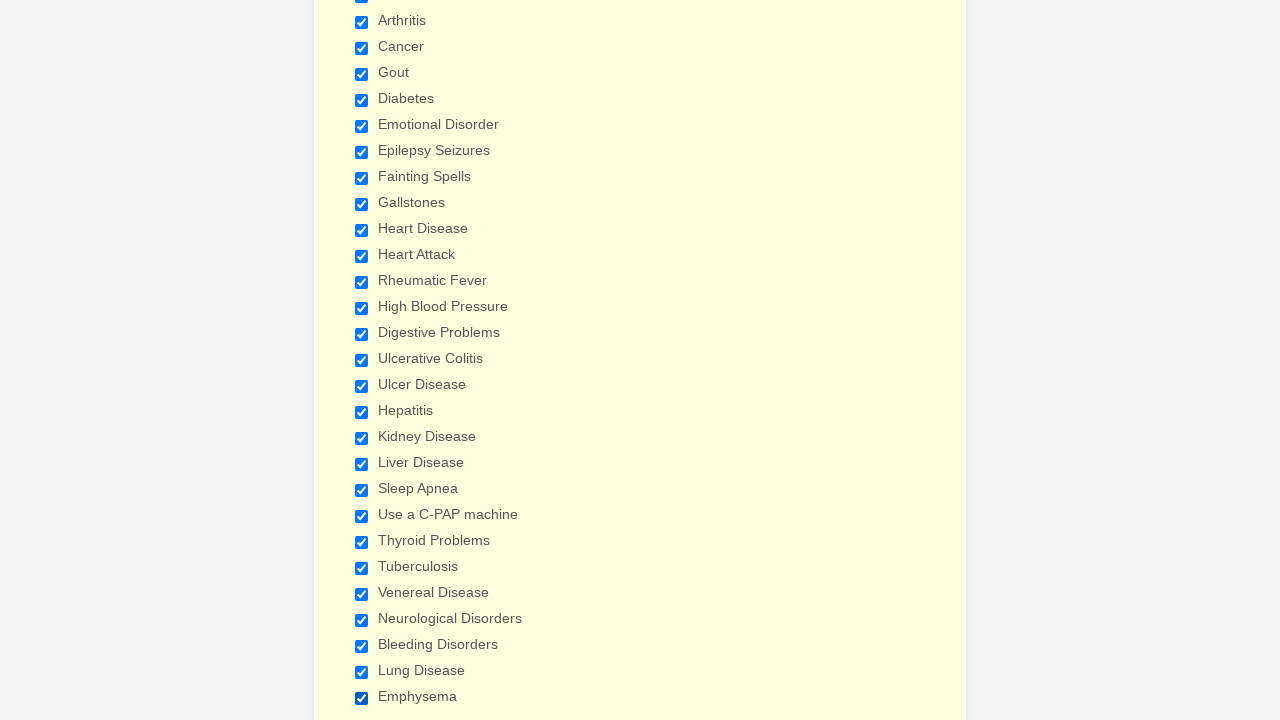

Verified checkbox 26 is checked
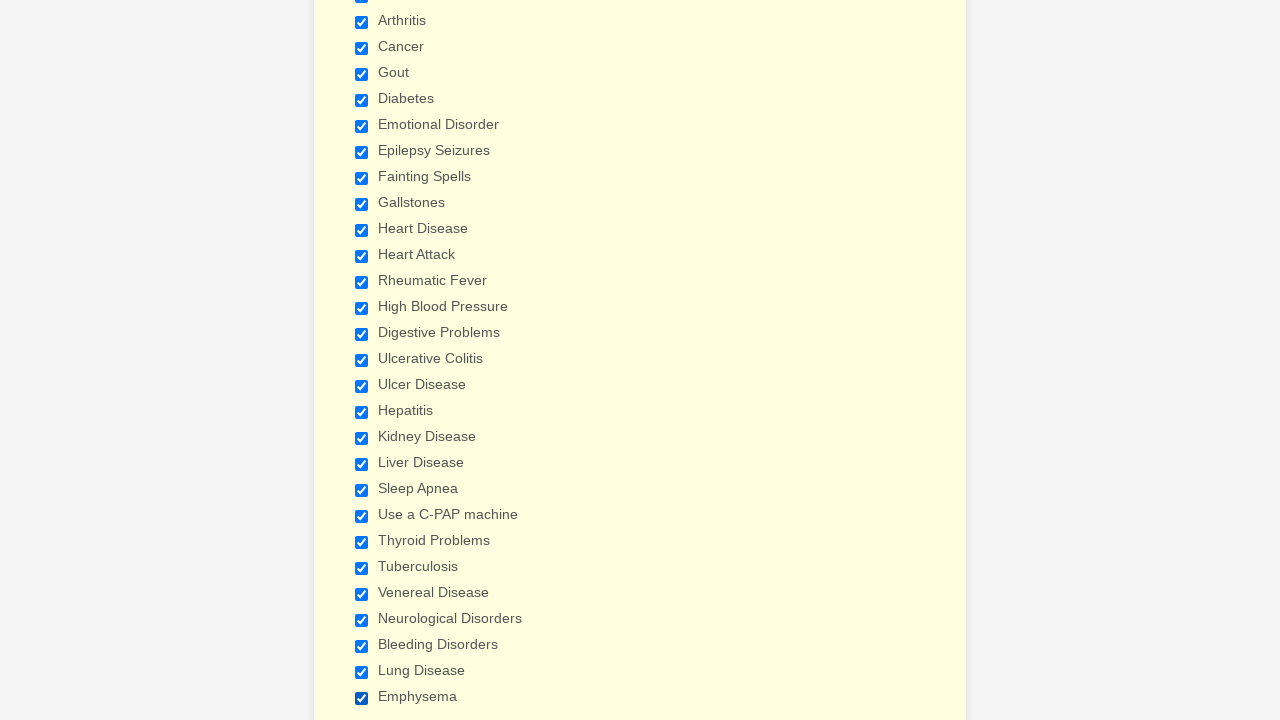

Verified checkbox 27 is checked
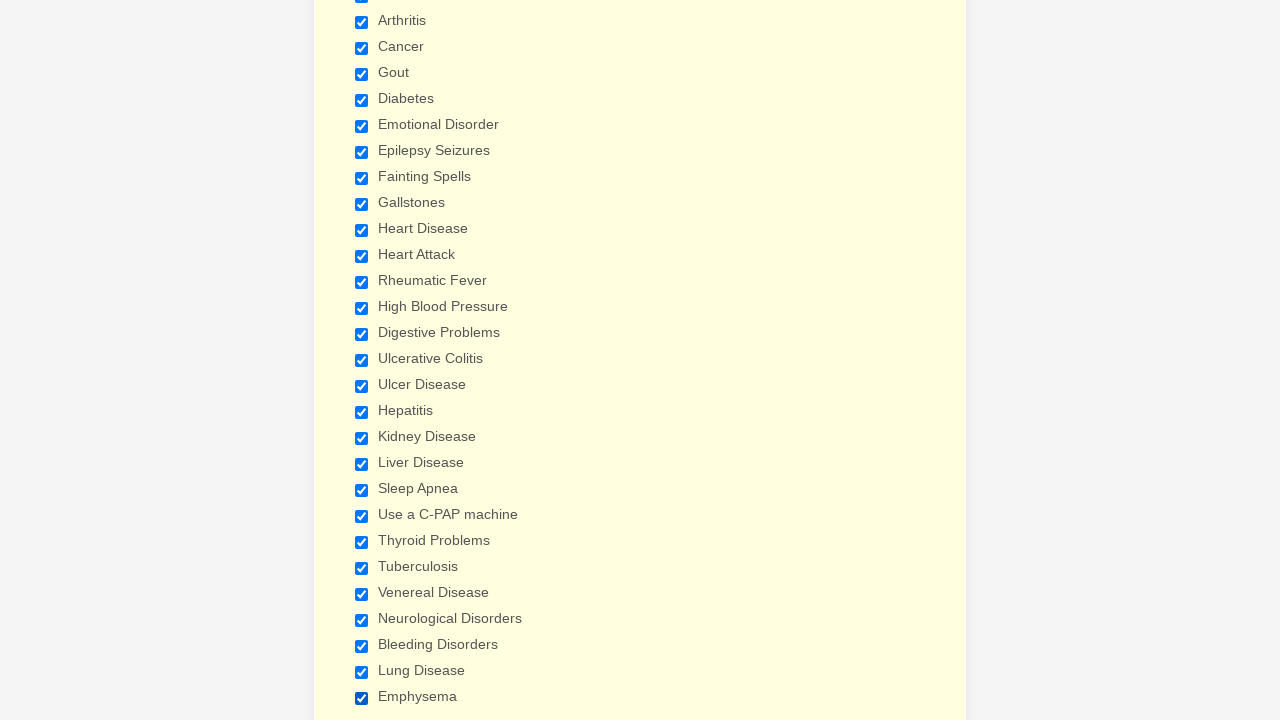

Verified checkbox 28 is checked
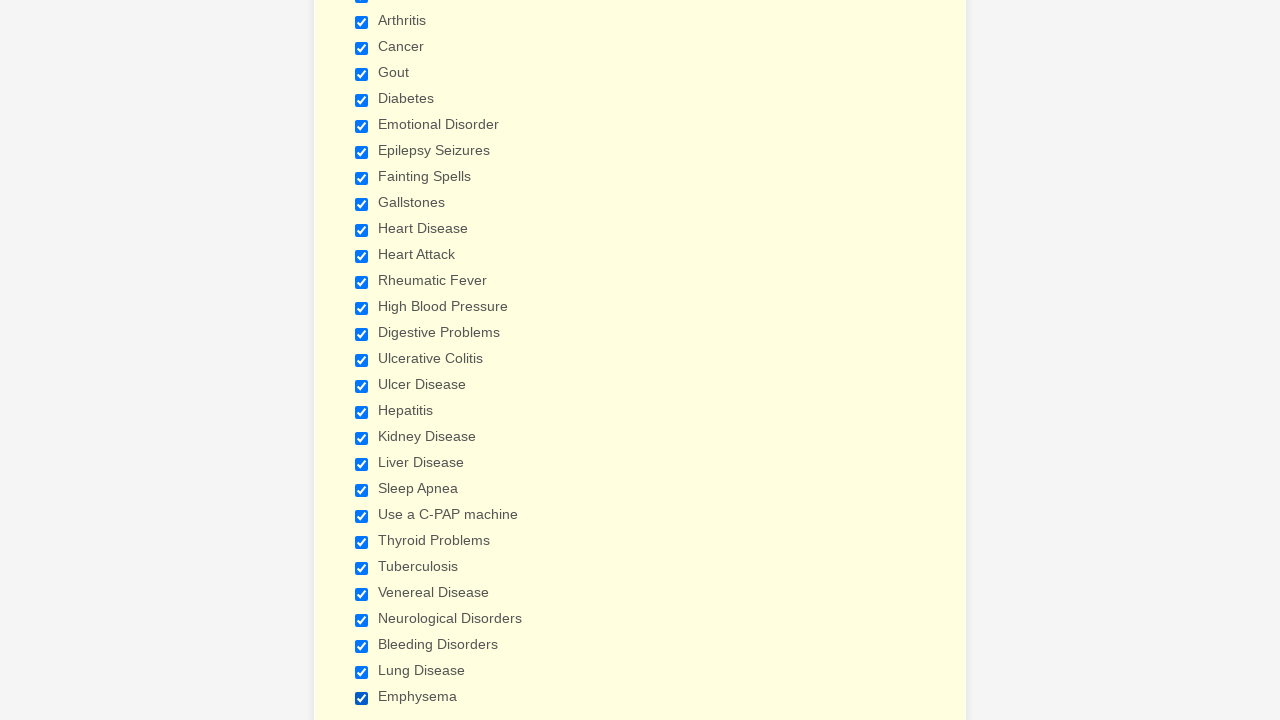

Verified checkbox 29 is checked
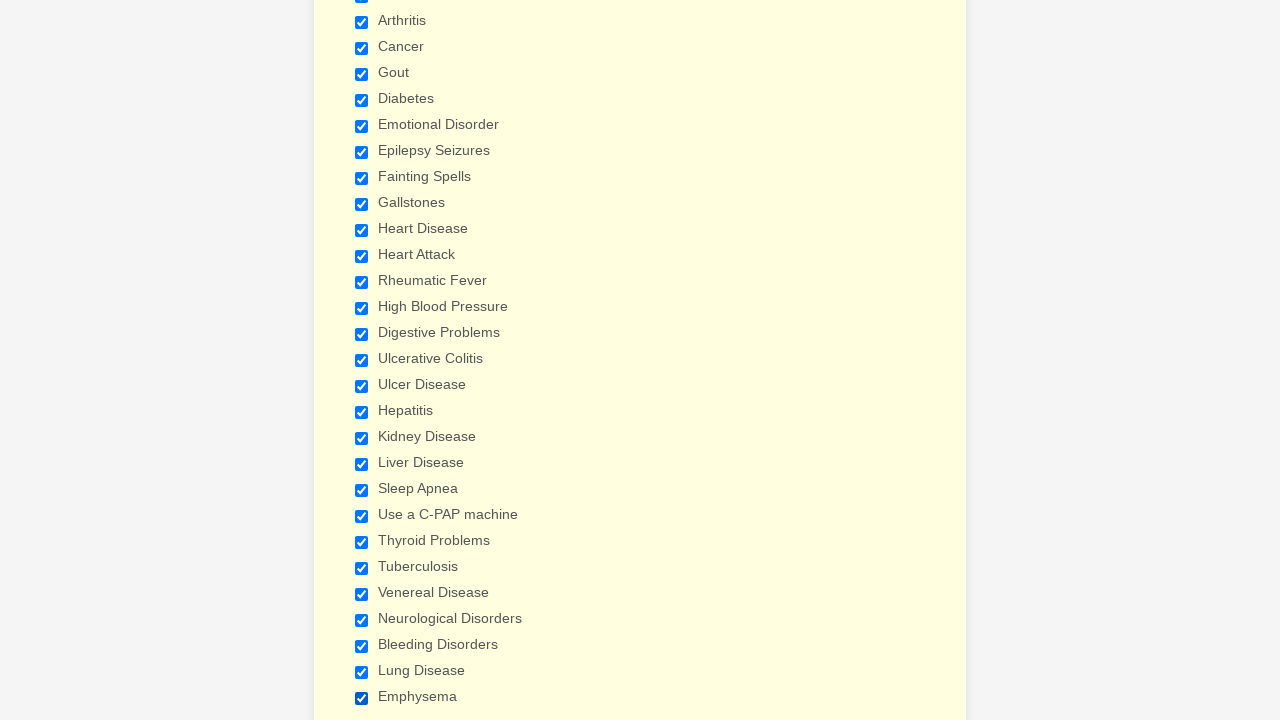

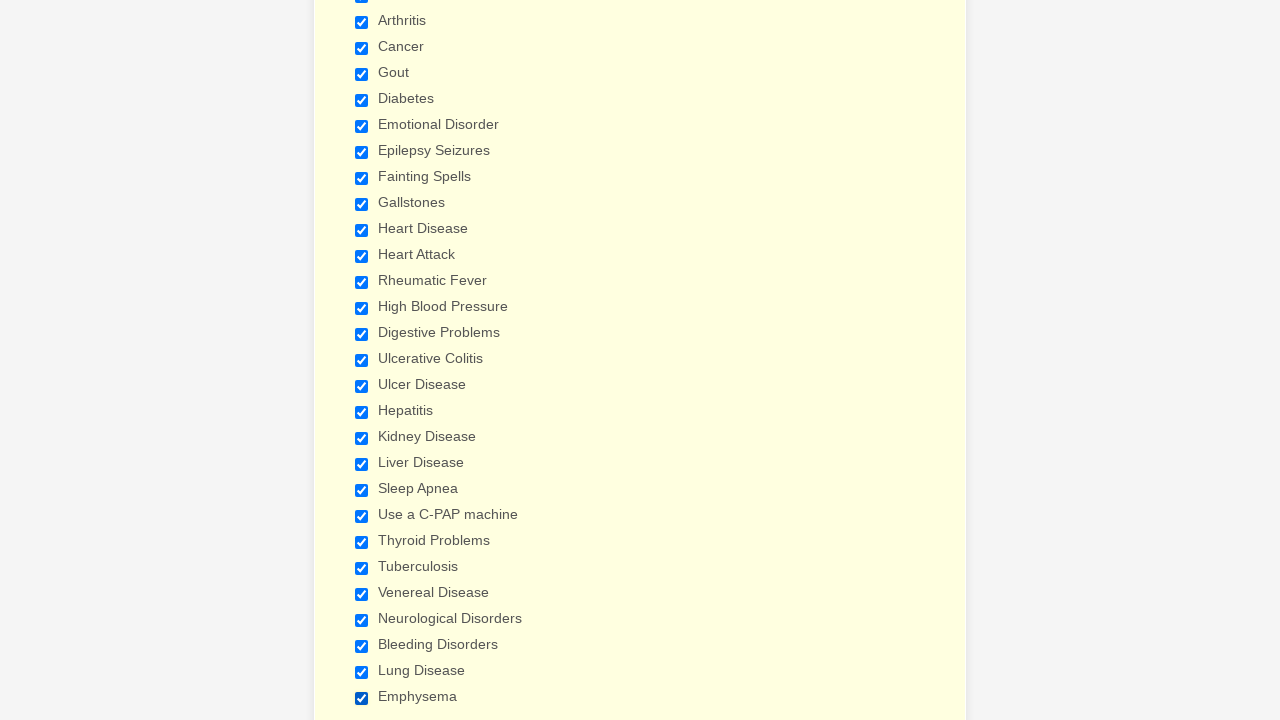